Tests selecting and deselecting all checkboxes on a form with multiple checkbox fields, then selects only a specific checkbox (Lung Disease) and verifies its state.

Starting URL: https://automationfc.github.io/multiple-fields/

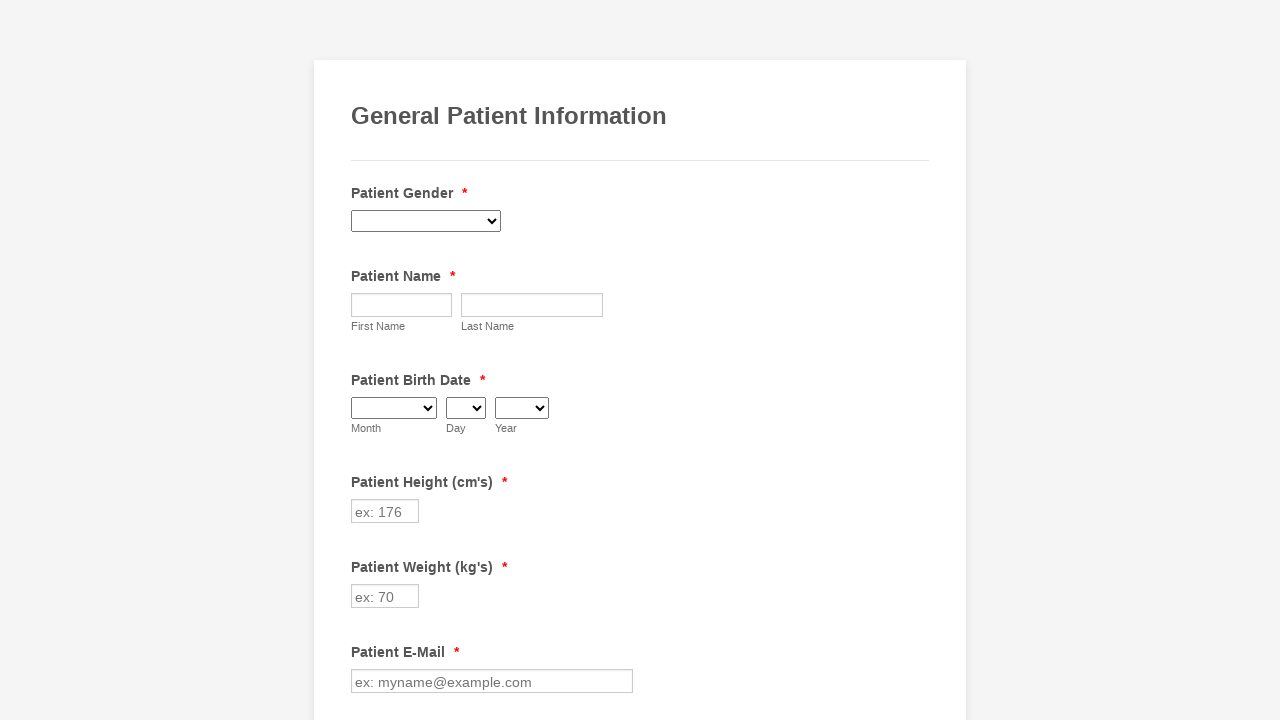

Waited for checkboxes to load
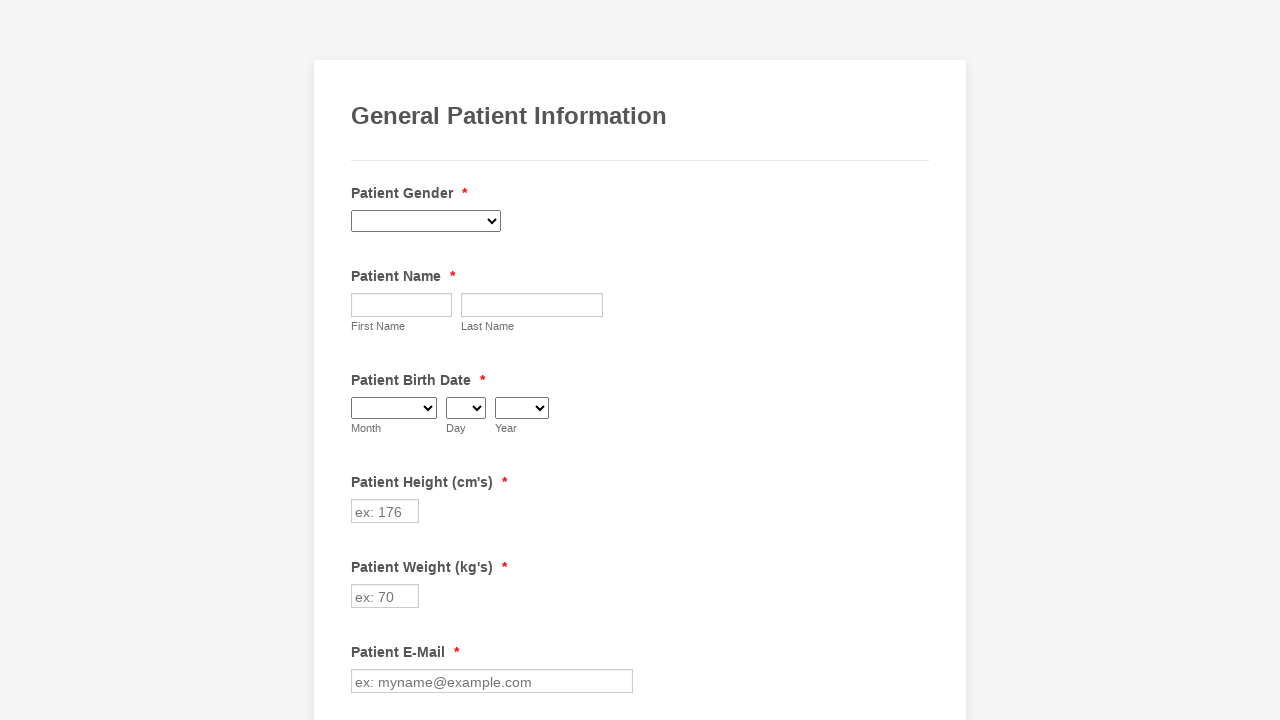

Located 29 checkboxes on the form
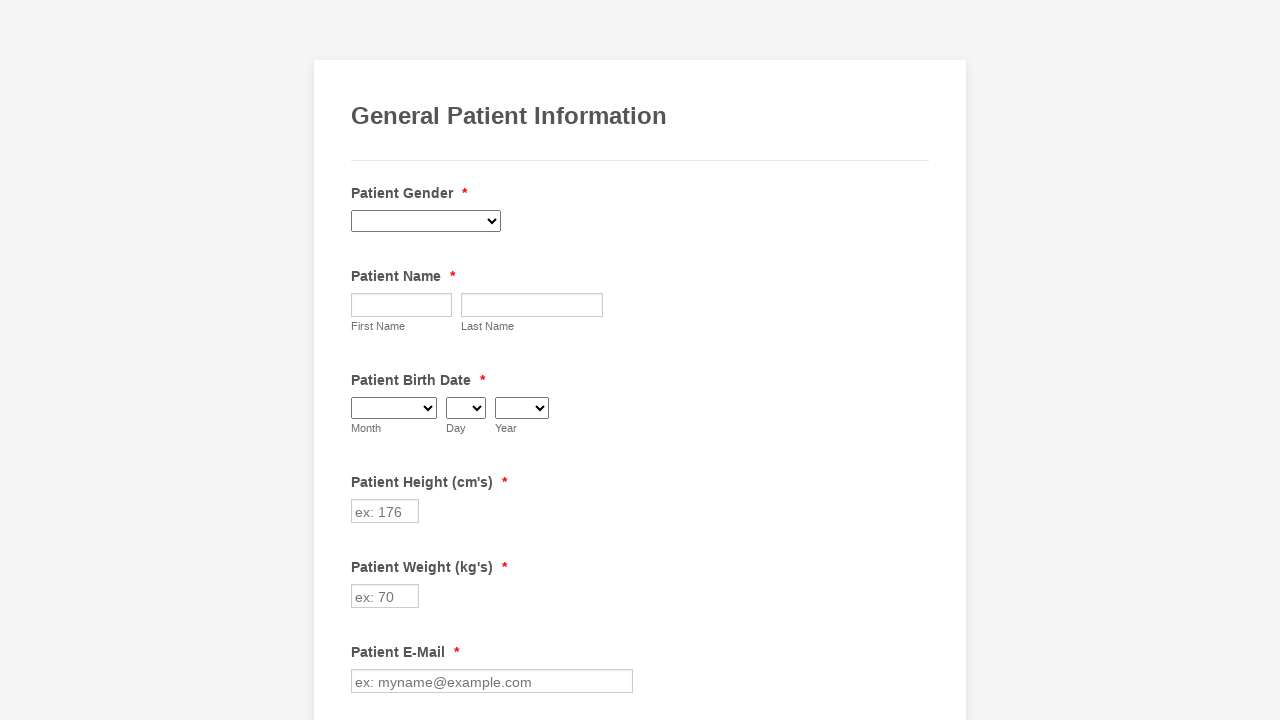

Selected checkbox 1 of 29 at (362, 360) on input.form-checkbox >> nth=0
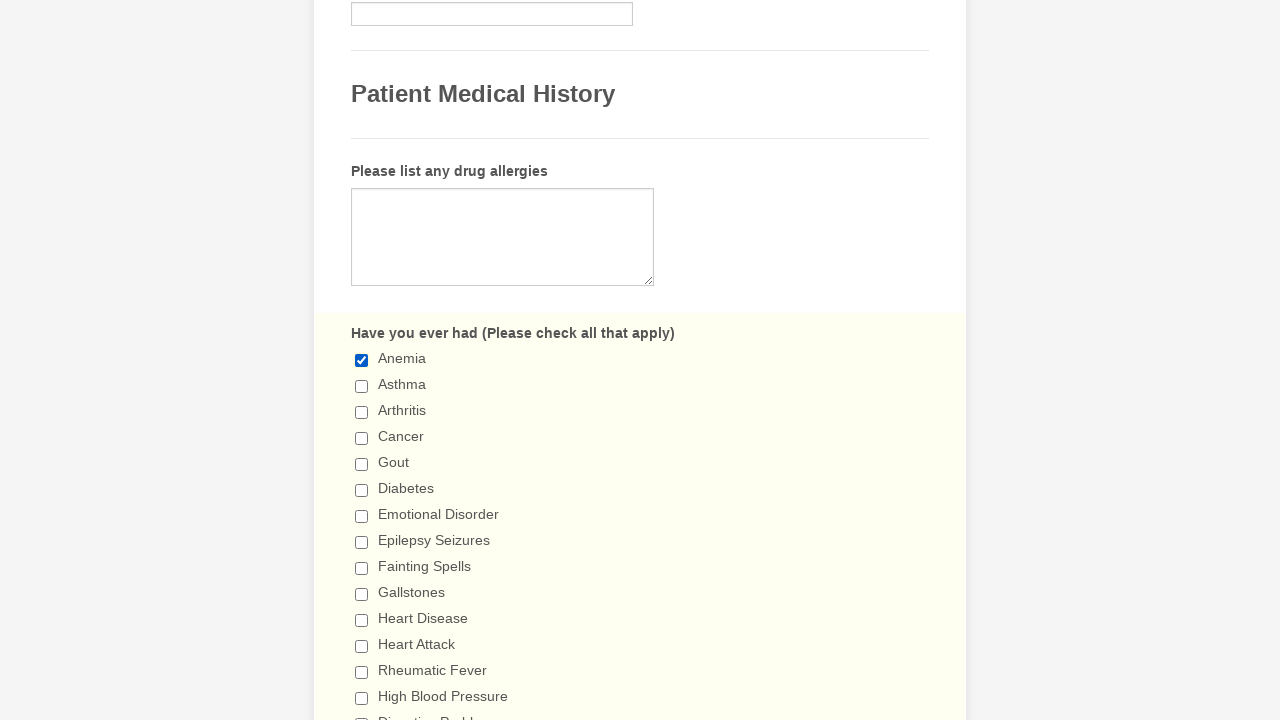

Selected checkbox 2 of 29 at (362, 386) on input.form-checkbox >> nth=1
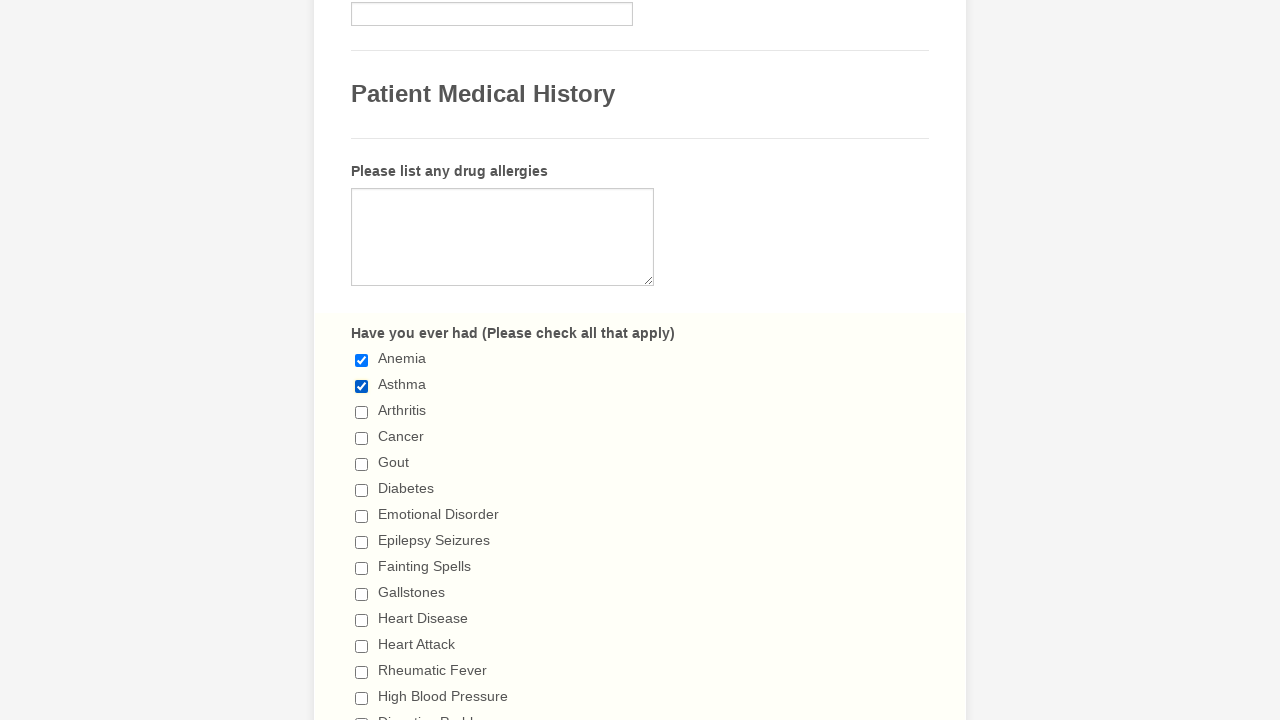

Selected checkbox 3 of 29 at (362, 412) on input.form-checkbox >> nth=2
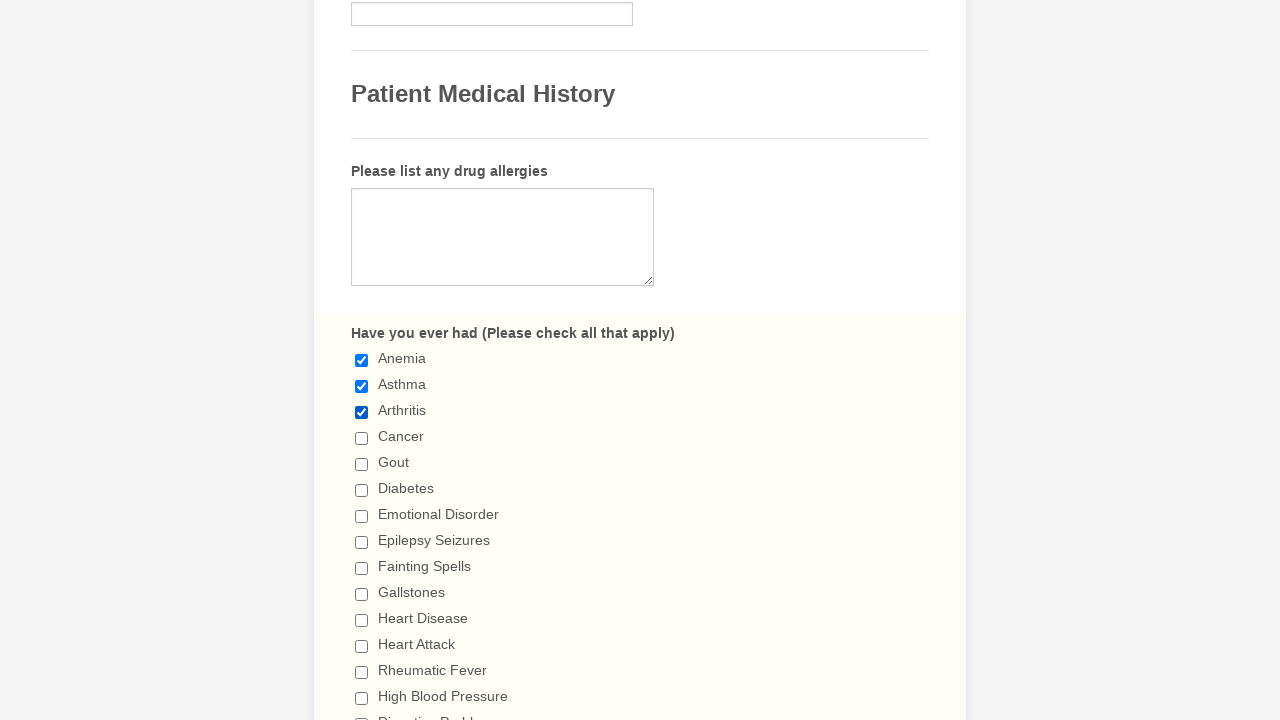

Selected checkbox 4 of 29 at (362, 438) on input.form-checkbox >> nth=3
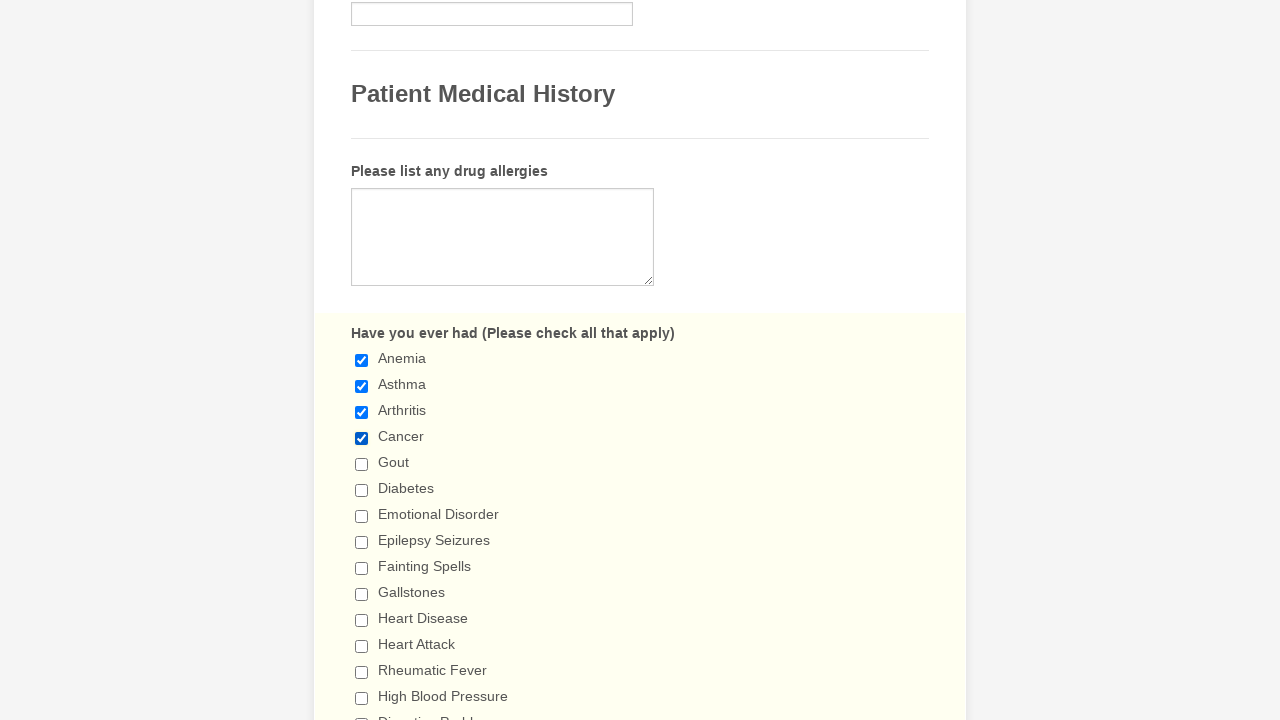

Selected checkbox 5 of 29 at (362, 464) on input.form-checkbox >> nth=4
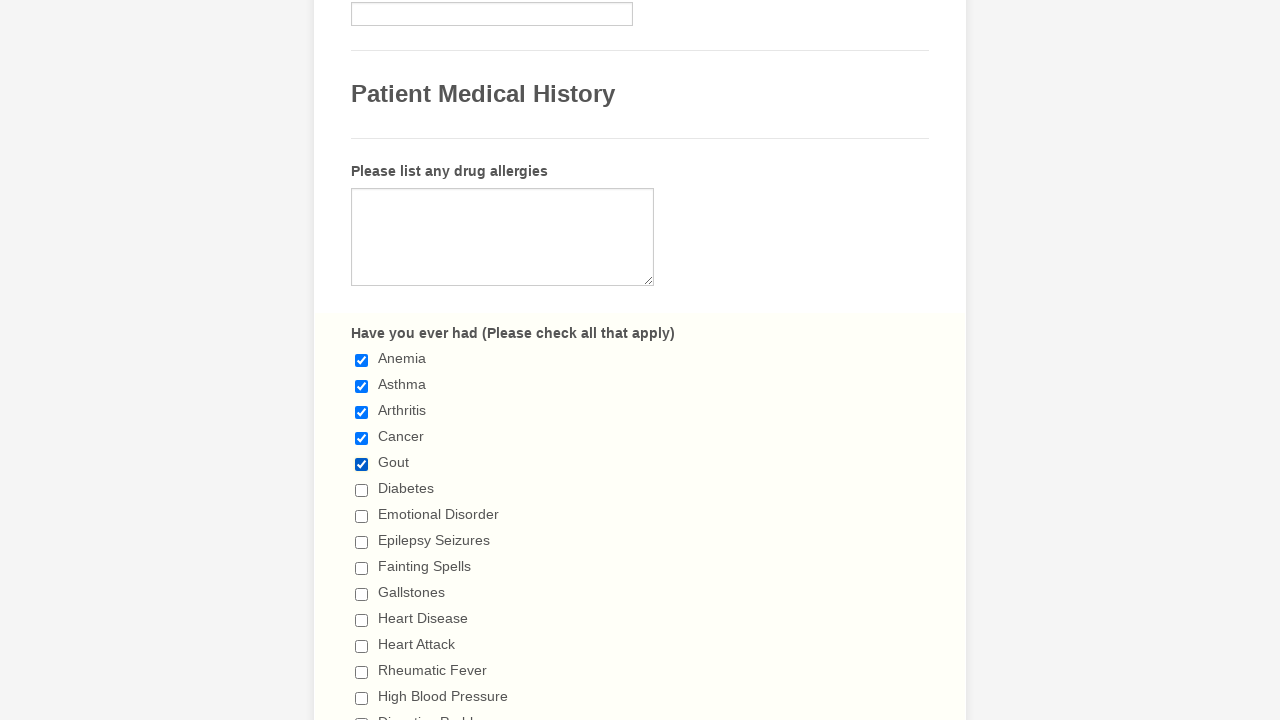

Selected checkbox 6 of 29 at (362, 490) on input.form-checkbox >> nth=5
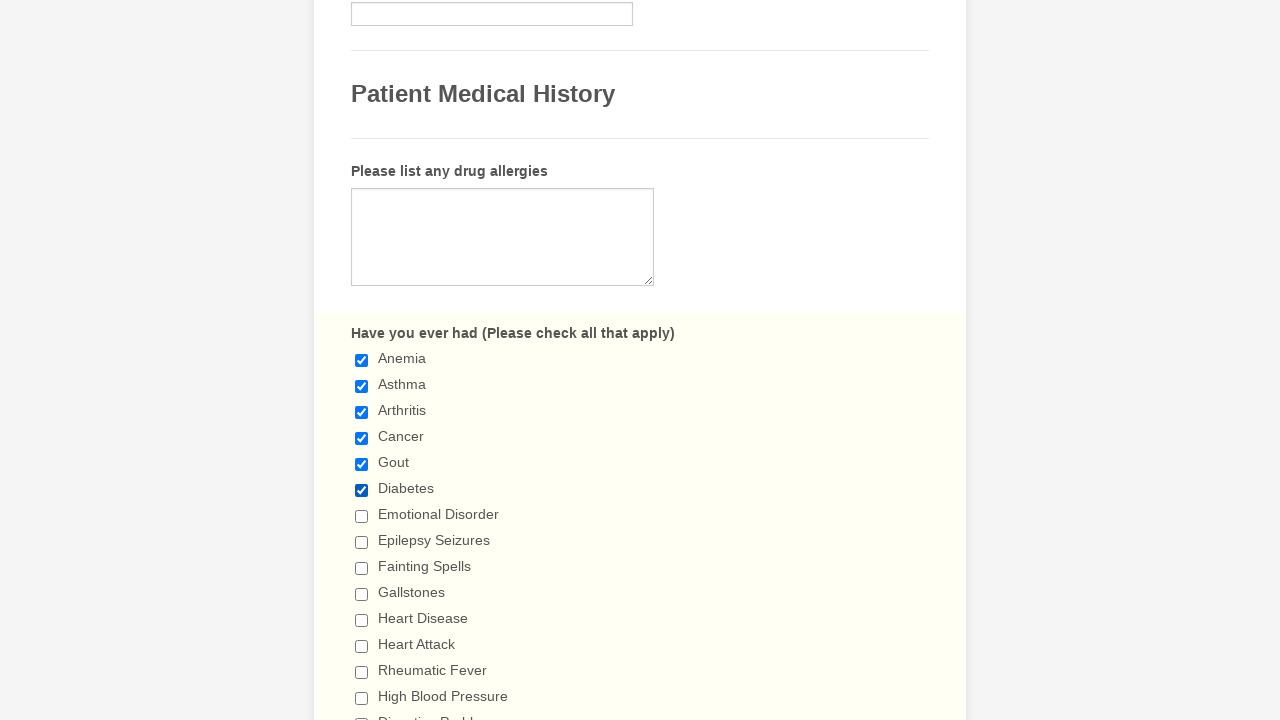

Selected checkbox 7 of 29 at (362, 516) on input.form-checkbox >> nth=6
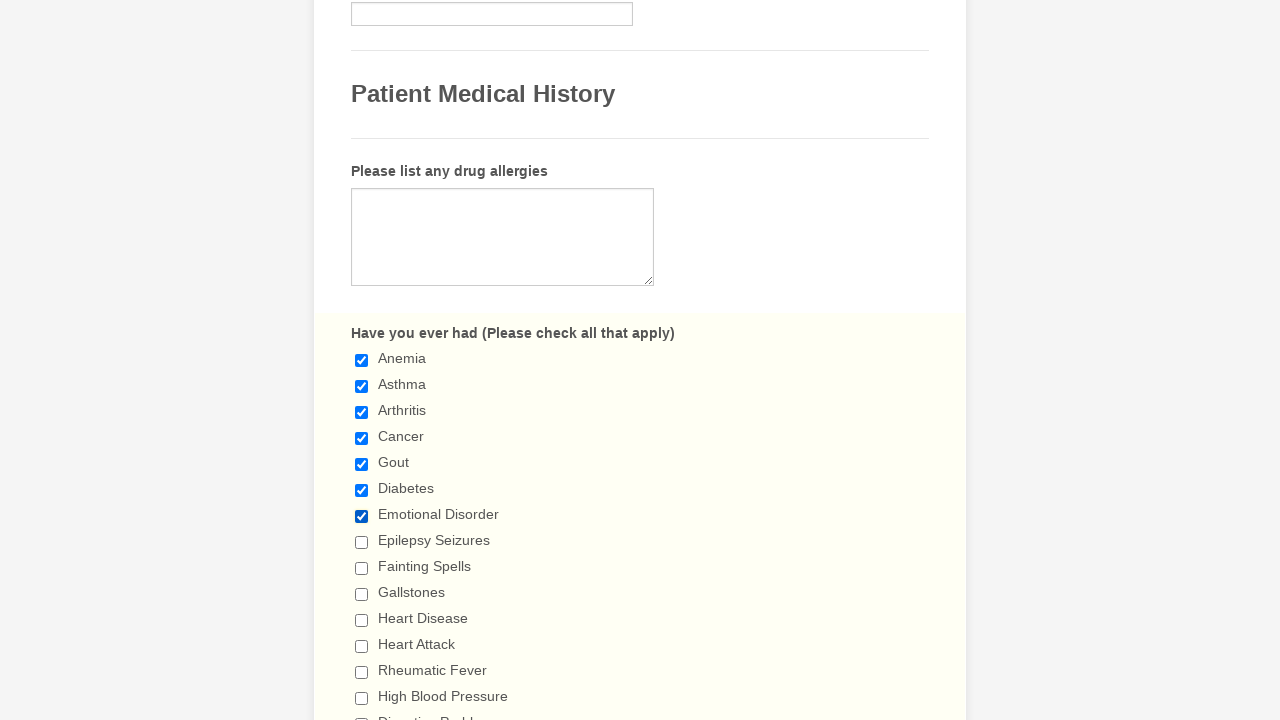

Selected checkbox 8 of 29 at (362, 542) on input.form-checkbox >> nth=7
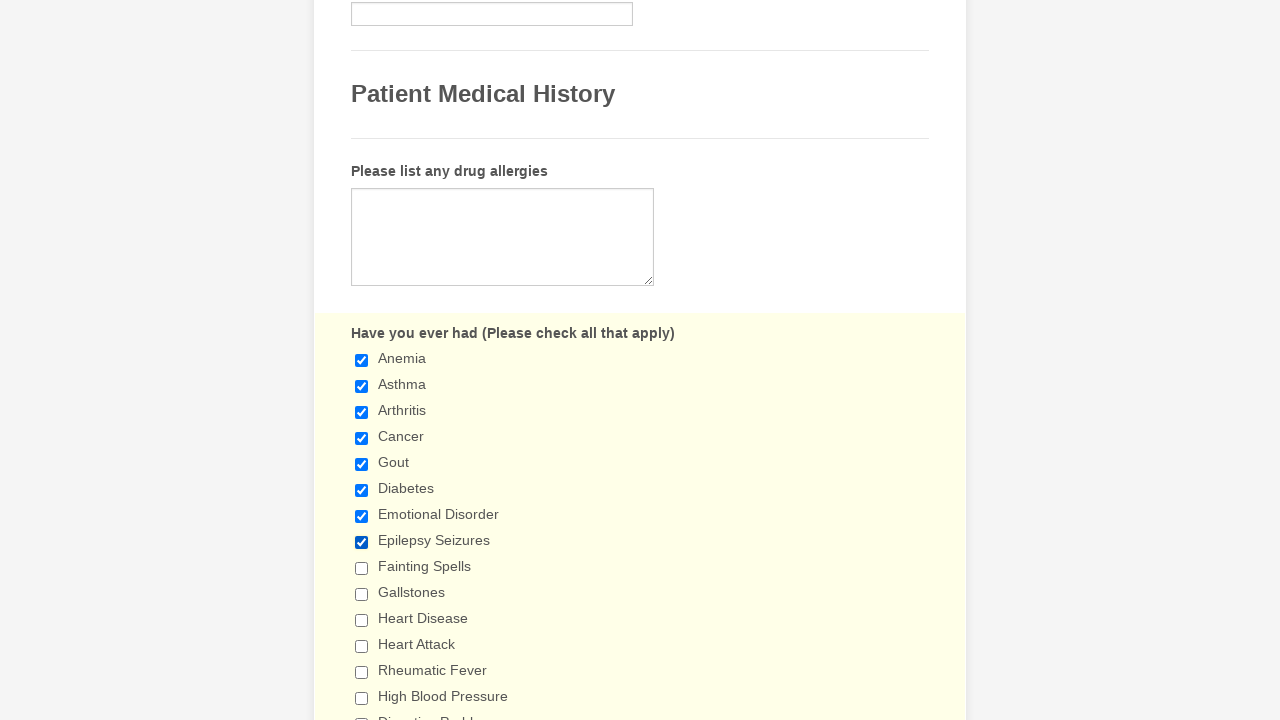

Selected checkbox 9 of 29 at (362, 568) on input.form-checkbox >> nth=8
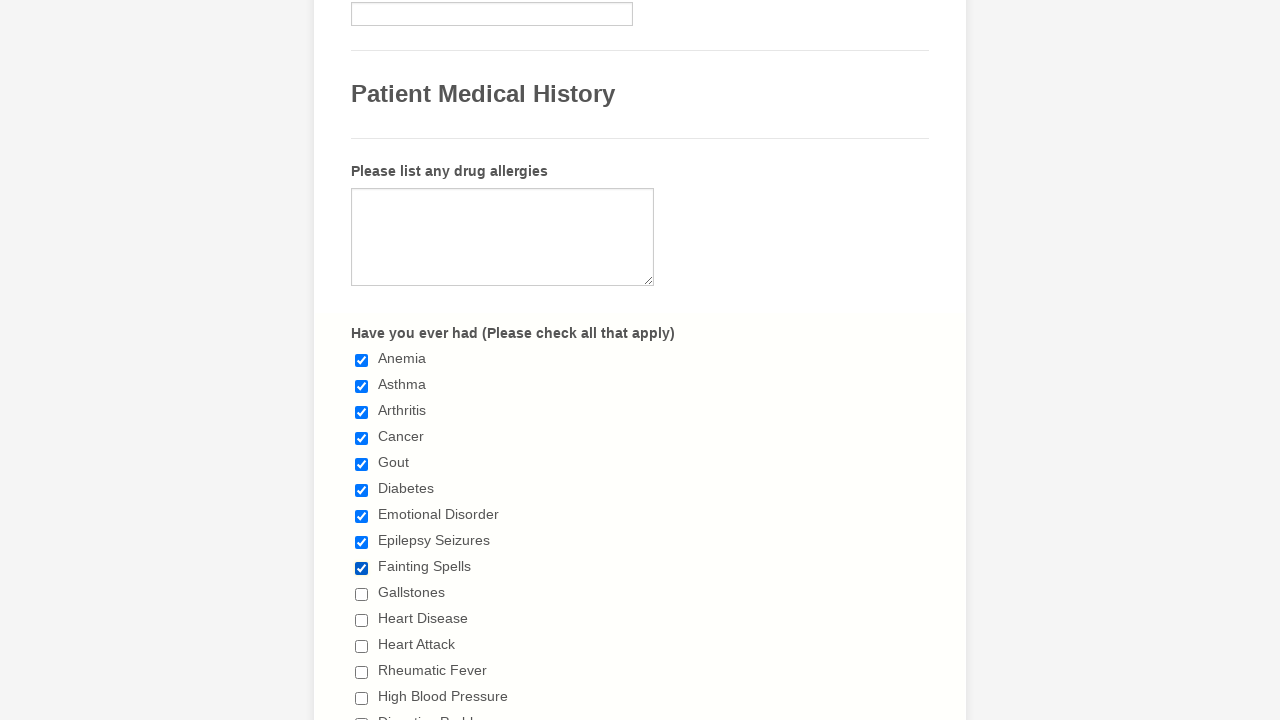

Selected checkbox 10 of 29 at (362, 594) on input.form-checkbox >> nth=9
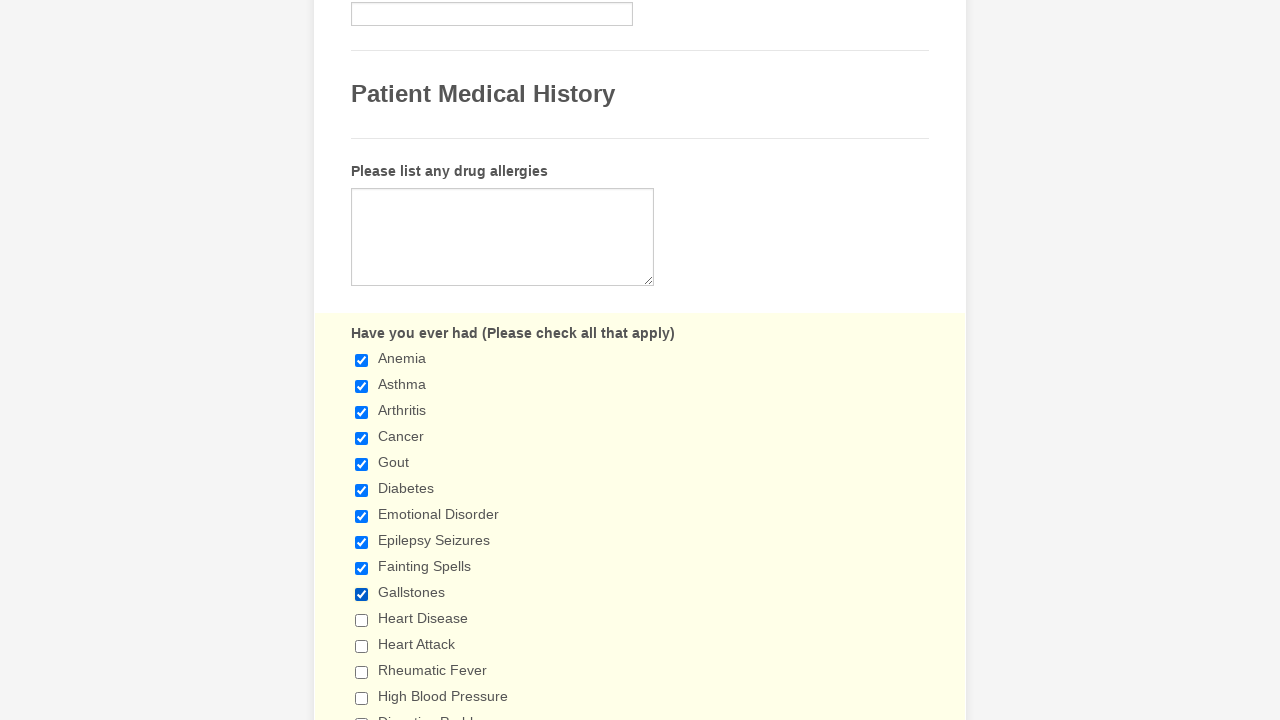

Selected checkbox 11 of 29 at (362, 620) on input.form-checkbox >> nth=10
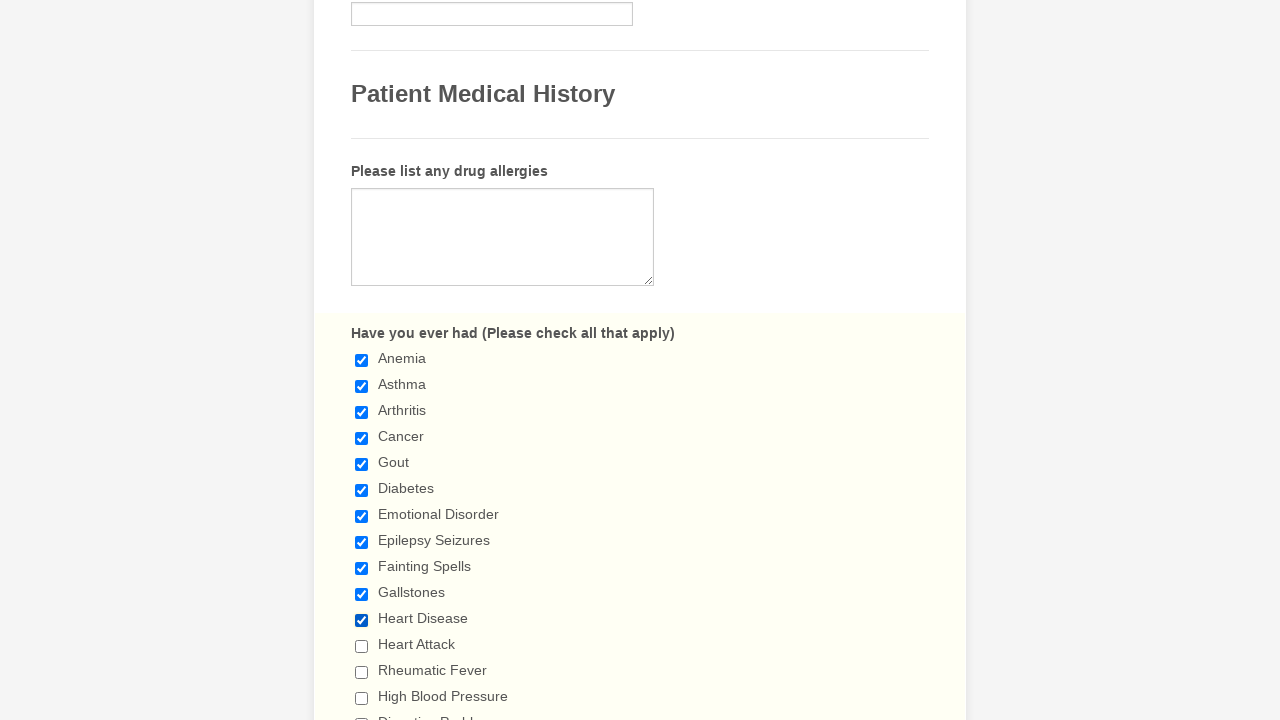

Selected checkbox 12 of 29 at (362, 646) on input.form-checkbox >> nth=11
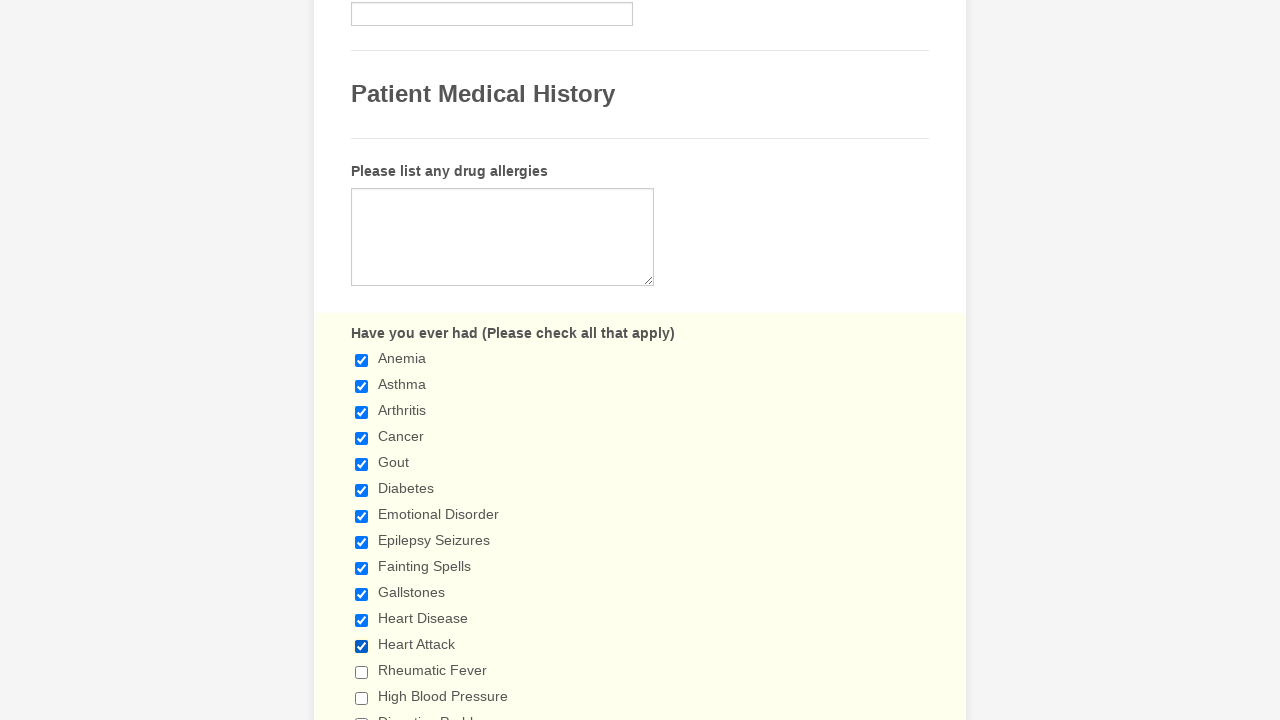

Selected checkbox 13 of 29 at (362, 672) on input.form-checkbox >> nth=12
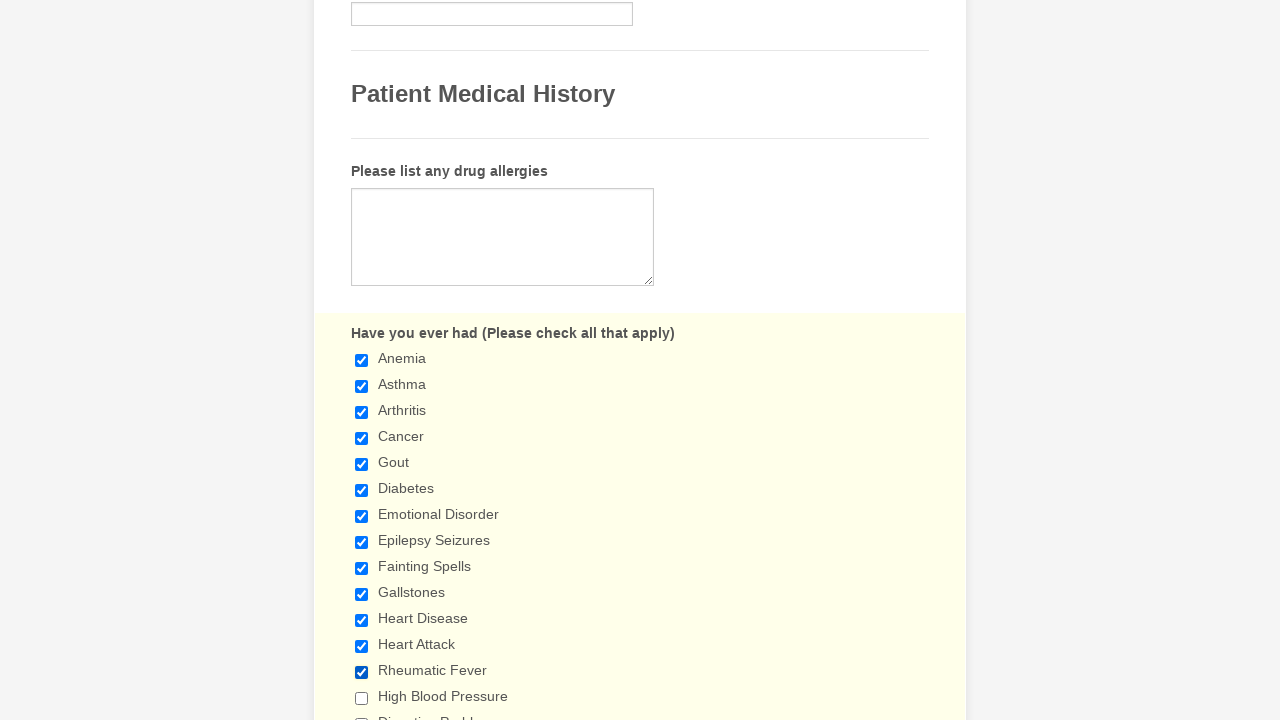

Selected checkbox 14 of 29 at (362, 698) on input.form-checkbox >> nth=13
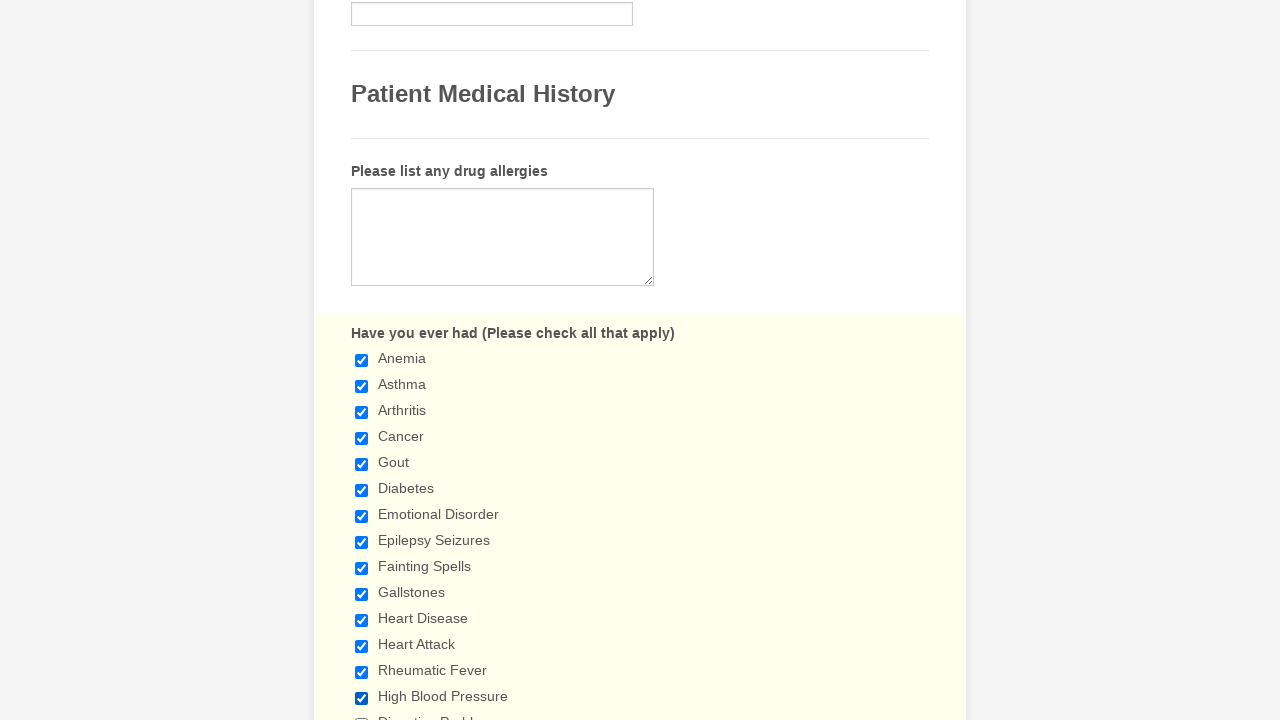

Selected checkbox 15 of 29 at (362, 714) on input.form-checkbox >> nth=14
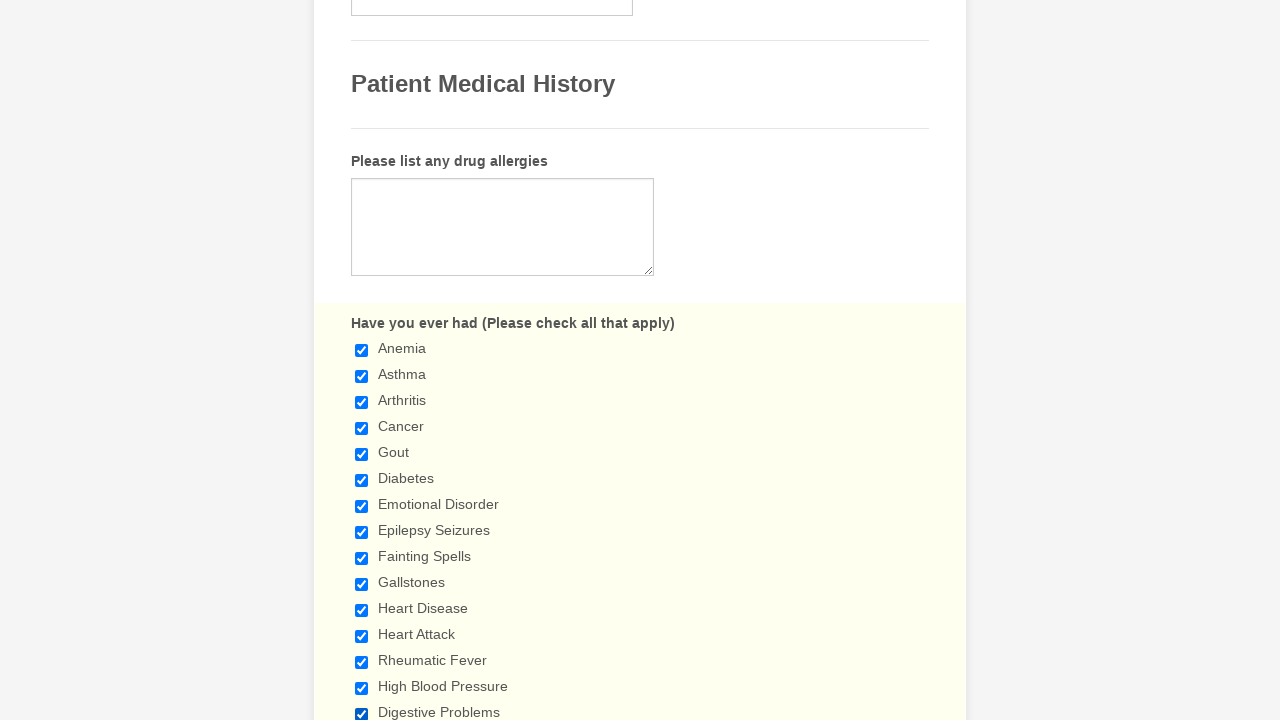

Selected checkbox 16 of 29 at (362, 360) on input.form-checkbox >> nth=15
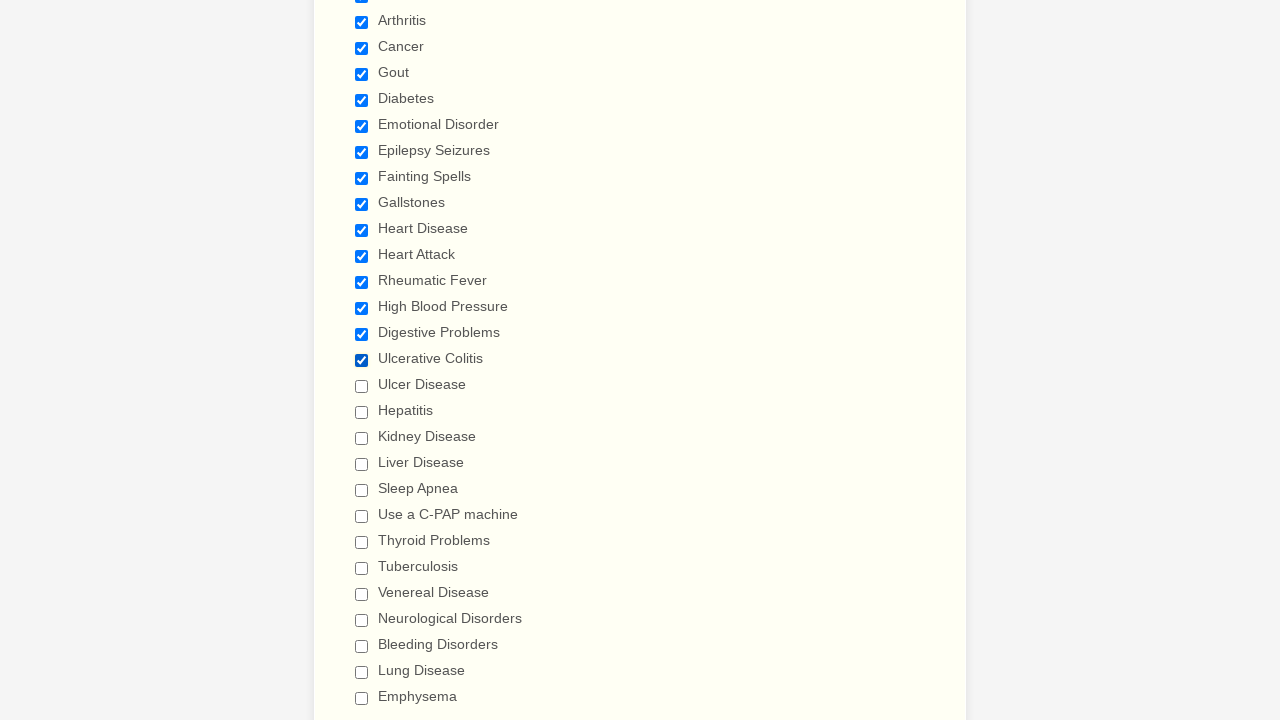

Selected checkbox 17 of 29 at (362, 386) on input.form-checkbox >> nth=16
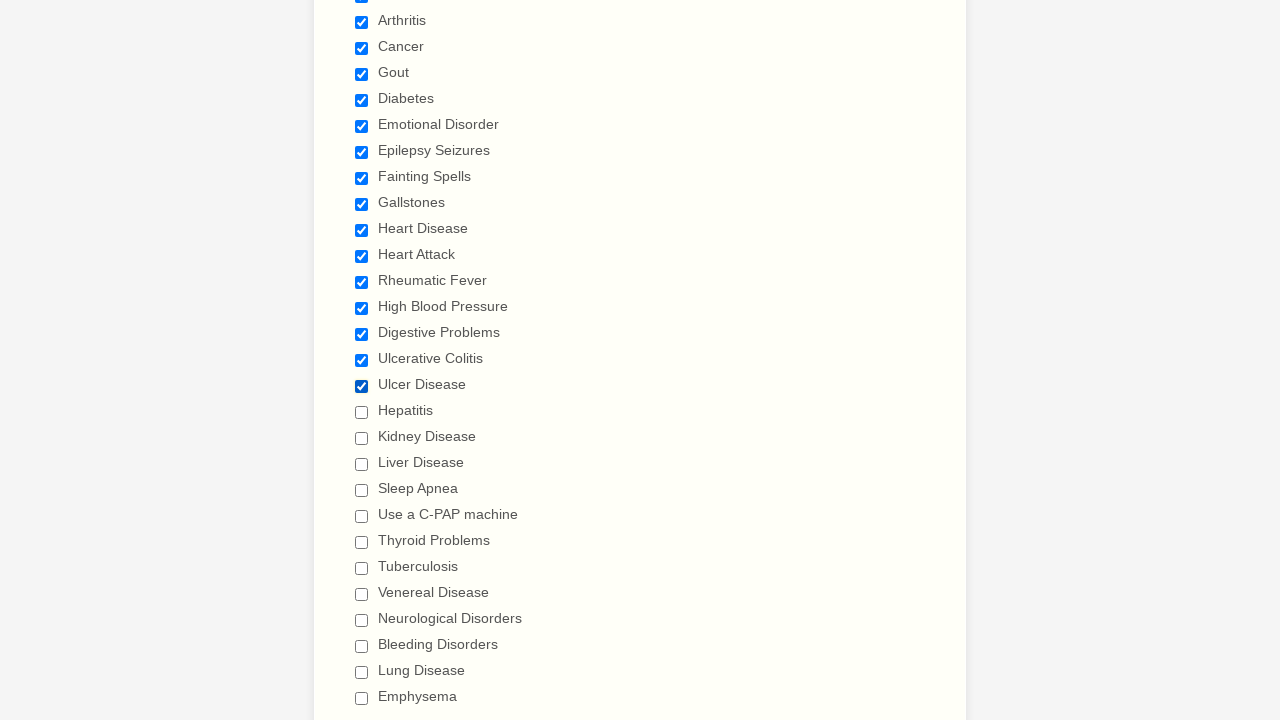

Selected checkbox 18 of 29 at (362, 412) on input.form-checkbox >> nth=17
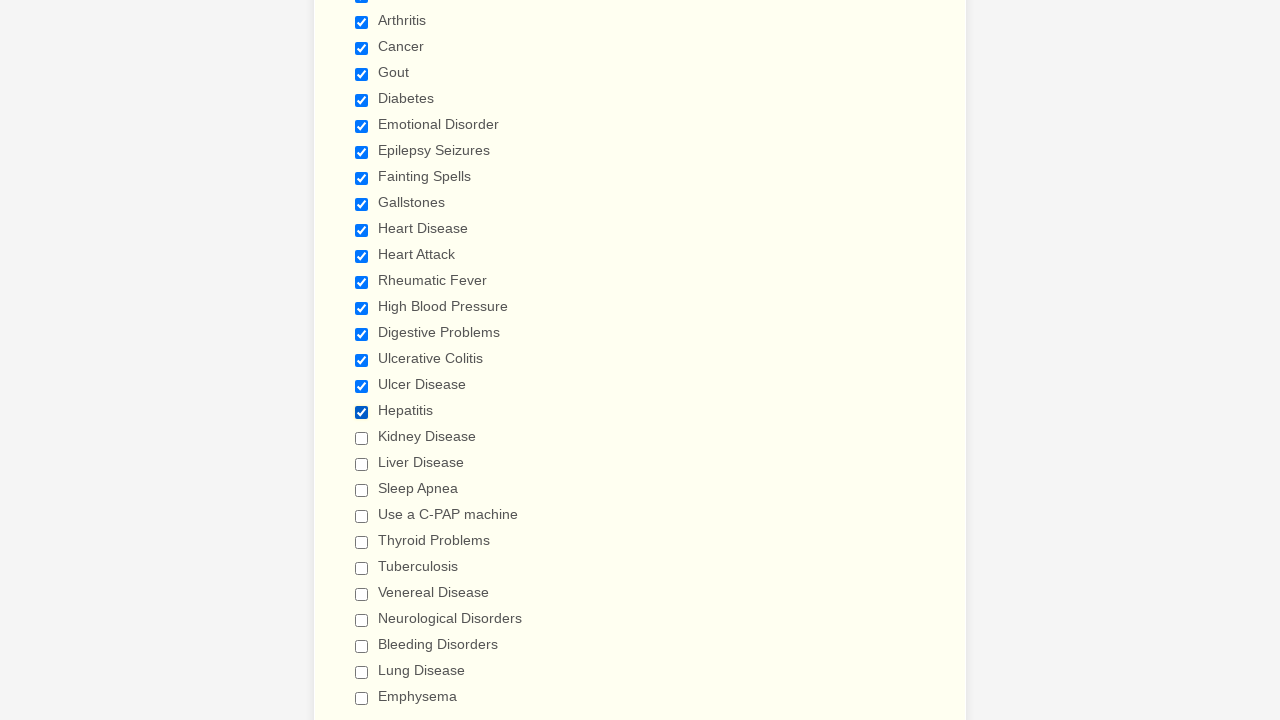

Selected checkbox 19 of 29 at (362, 438) on input.form-checkbox >> nth=18
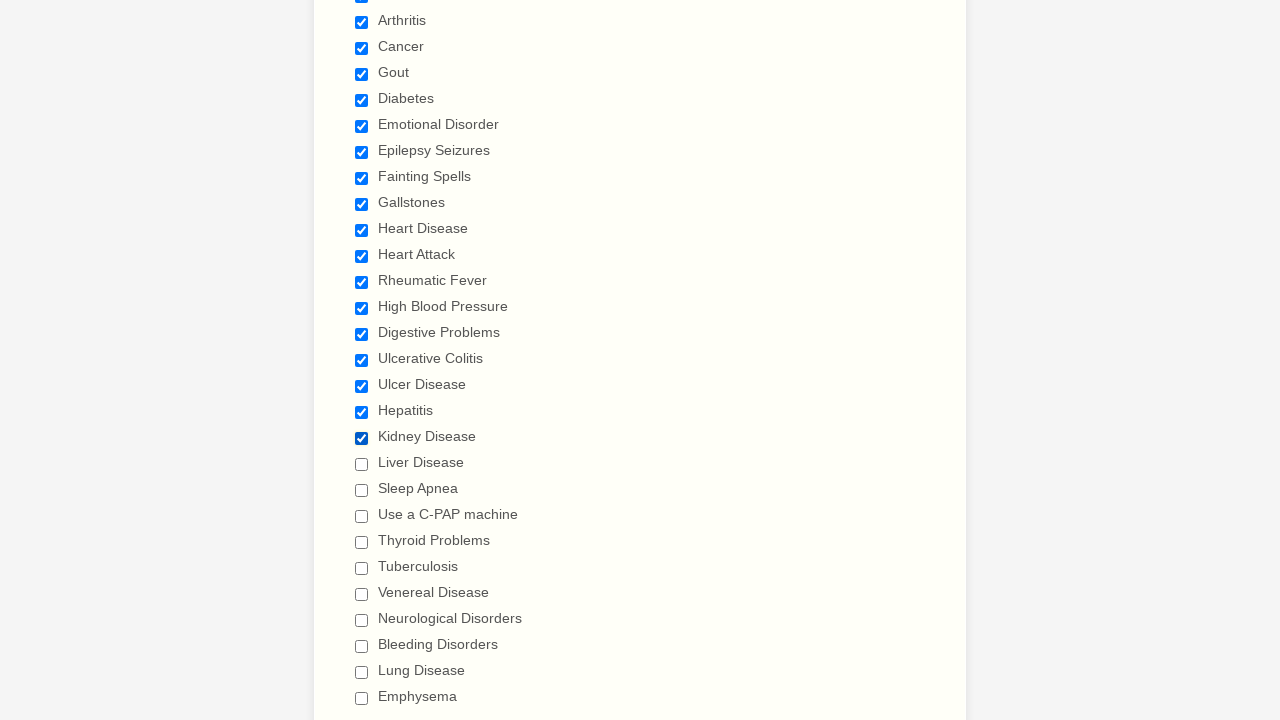

Selected checkbox 20 of 29 at (362, 464) on input.form-checkbox >> nth=19
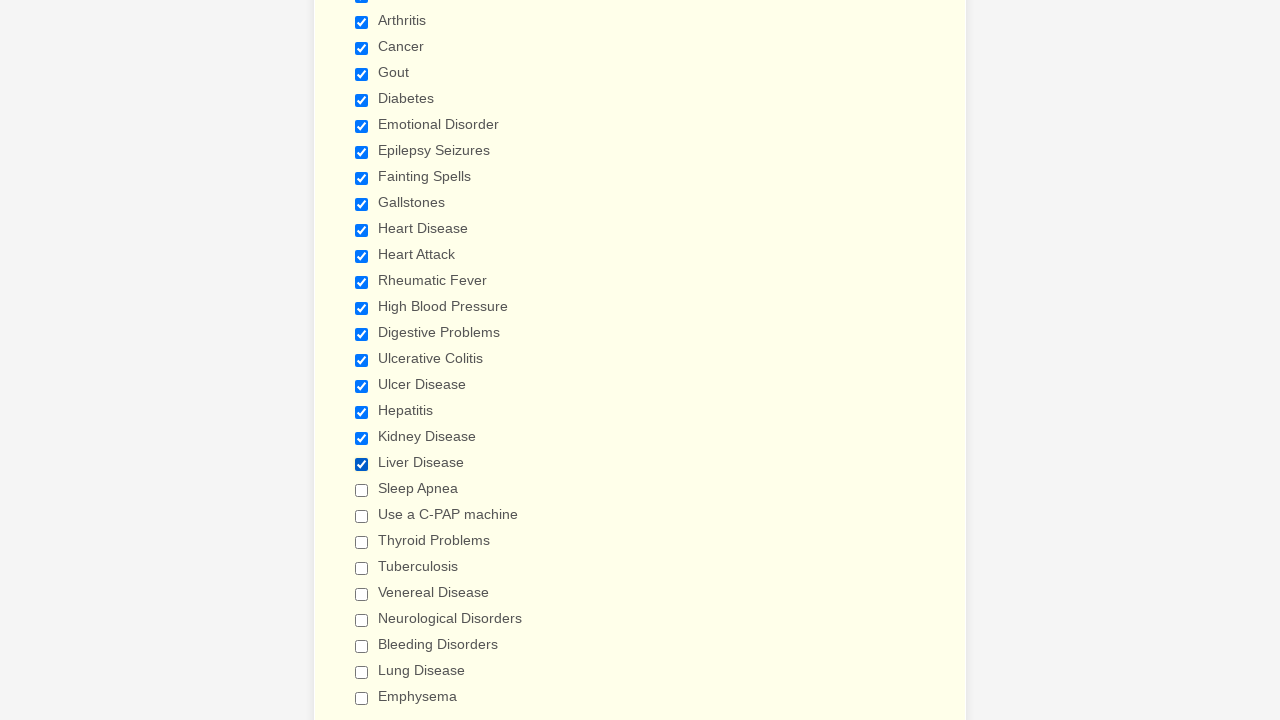

Selected checkbox 21 of 29 at (362, 490) on input.form-checkbox >> nth=20
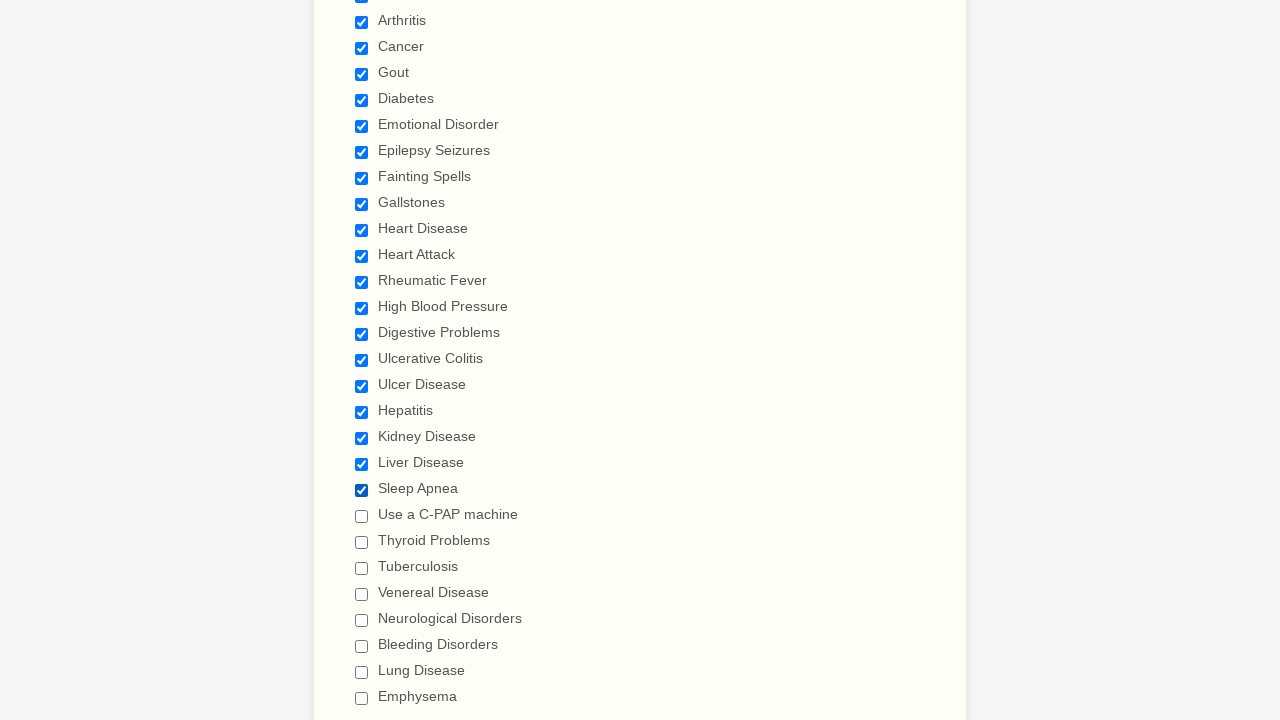

Selected checkbox 22 of 29 at (362, 516) on input.form-checkbox >> nth=21
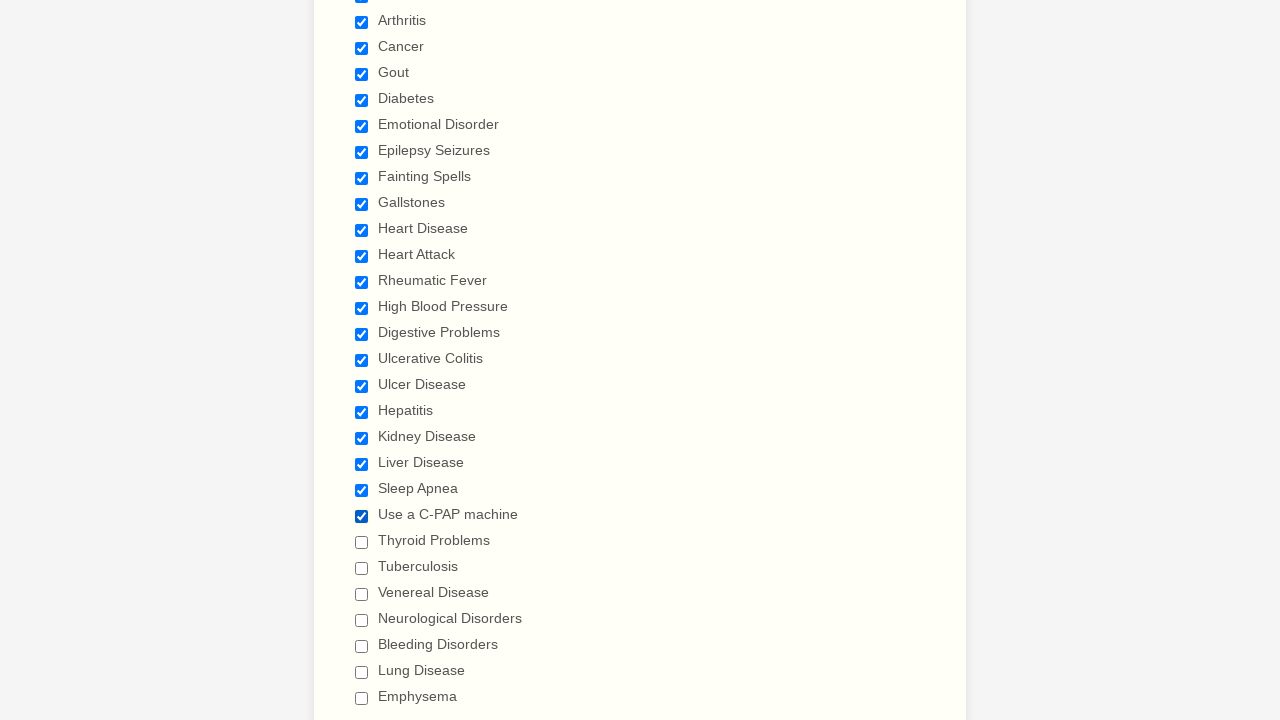

Selected checkbox 23 of 29 at (362, 542) on input.form-checkbox >> nth=22
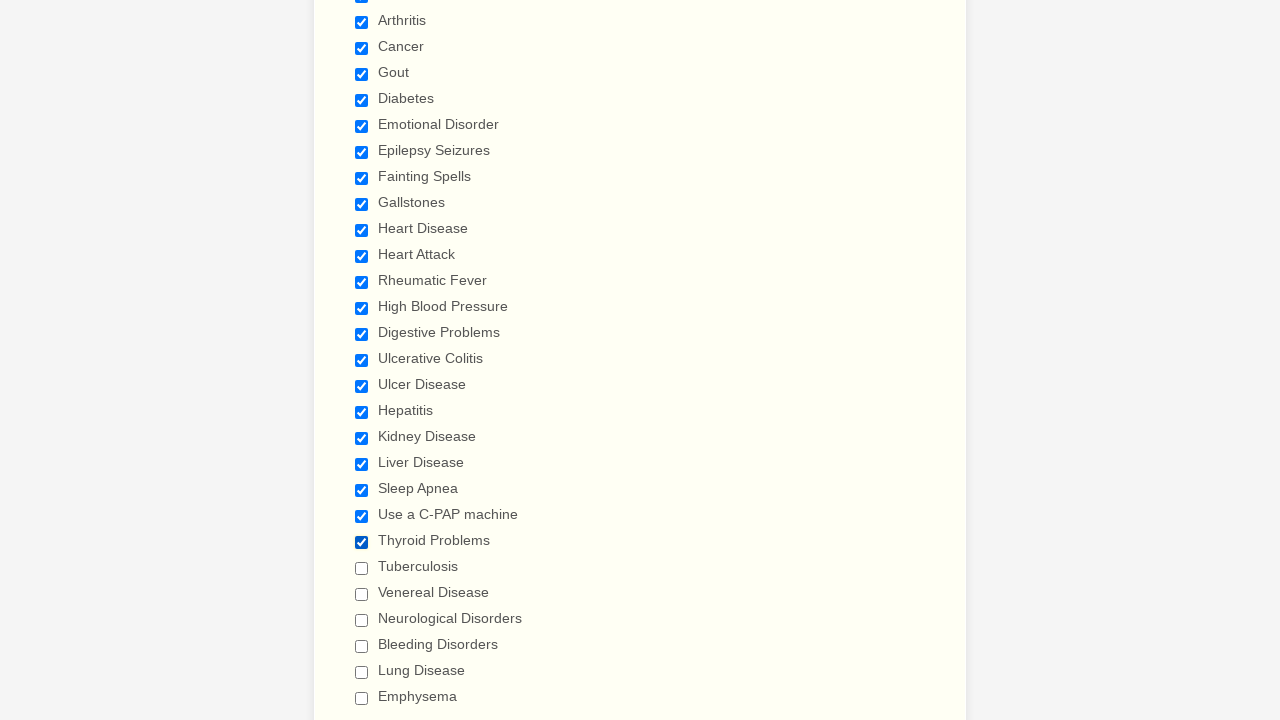

Selected checkbox 24 of 29 at (362, 568) on input.form-checkbox >> nth=23
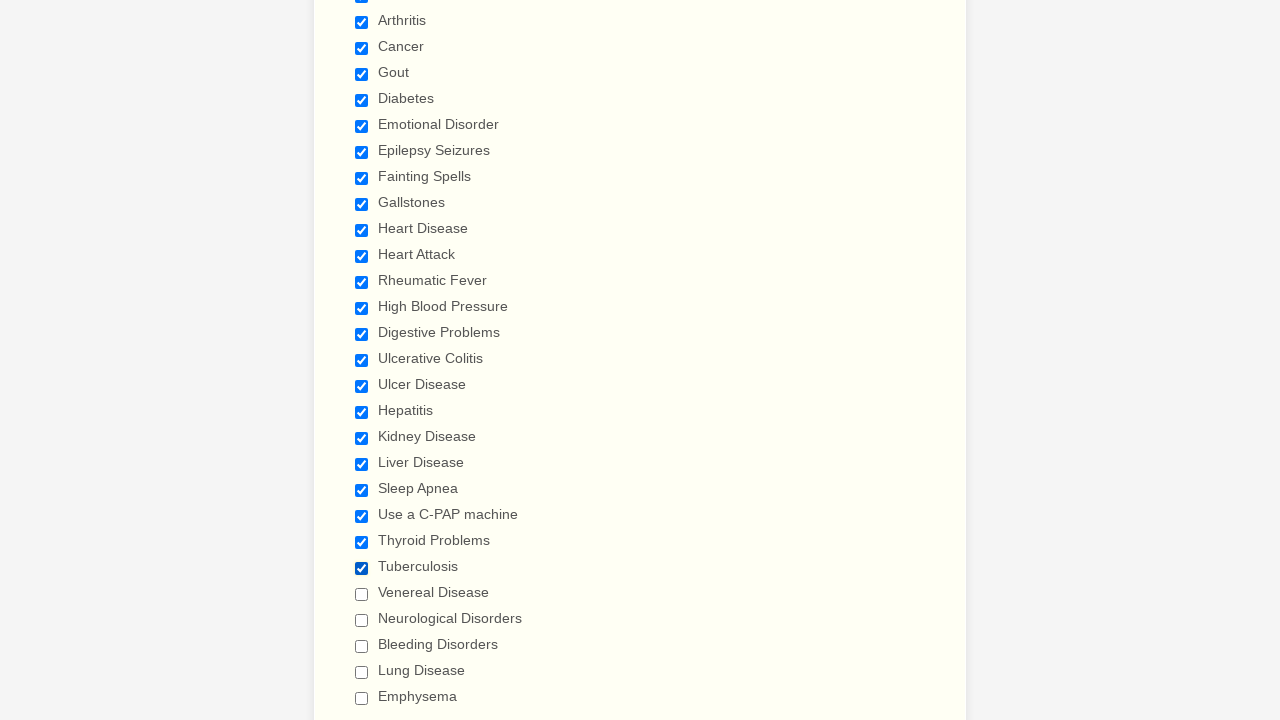

Selected checkbox 25 of 29 at (362, 594) on input.form-checkbox >> nth=24
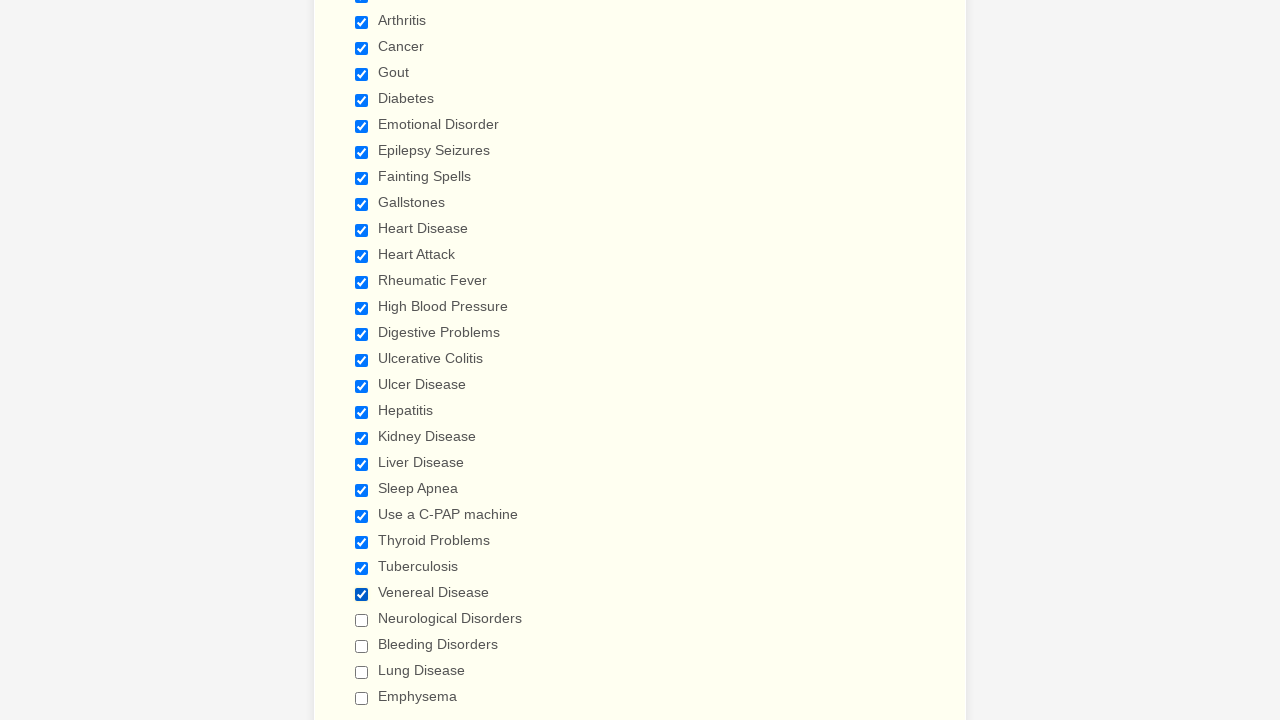

Selected checkbox 26 of 29 at (362, 620) on input.form-checkbox >> nth=25
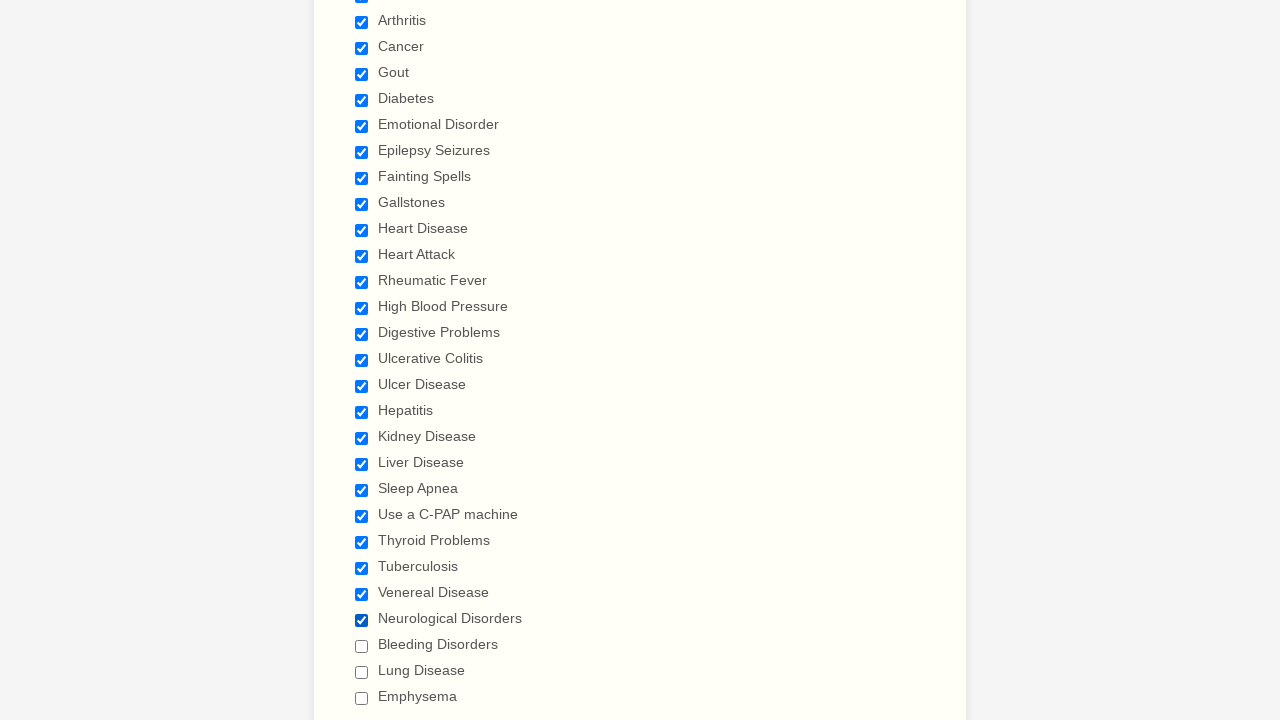

Selected checkbox 27 of 29 at (362, 646) on input.form-checkbox >> nth=26
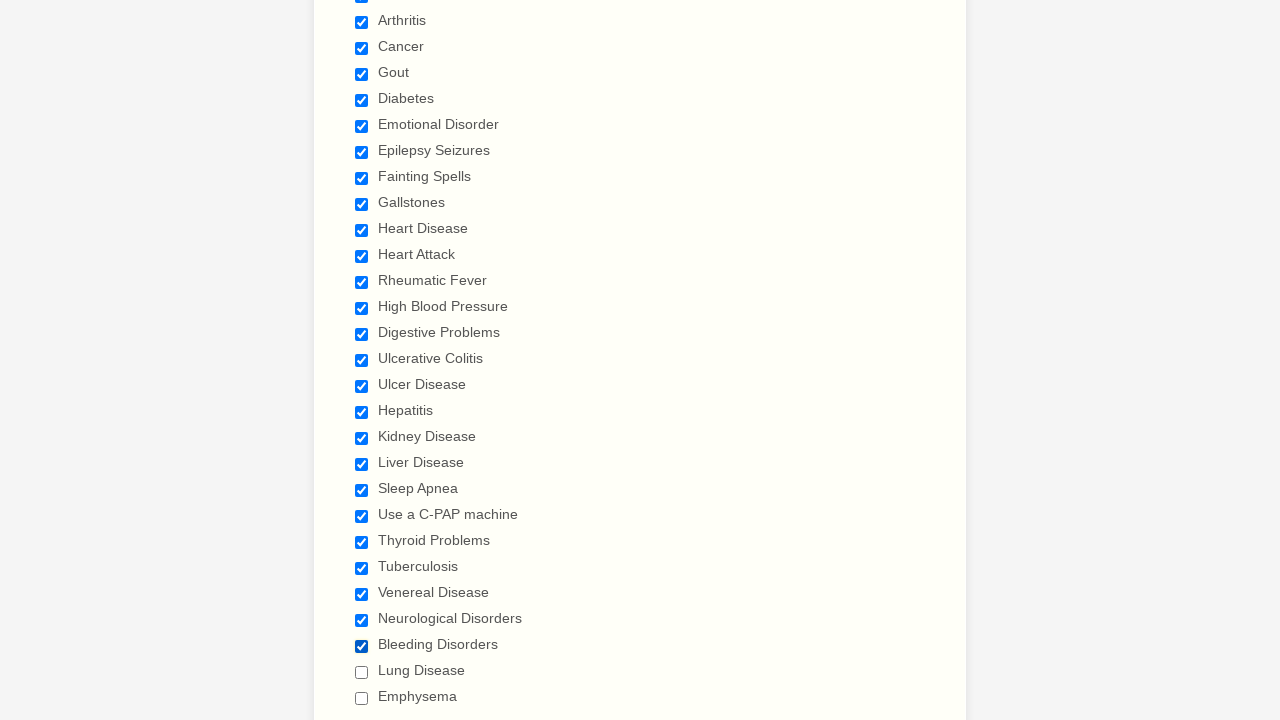

Selected checkbox 28 of 29 at (362, 672) on input.form-checkbox >> nth=27
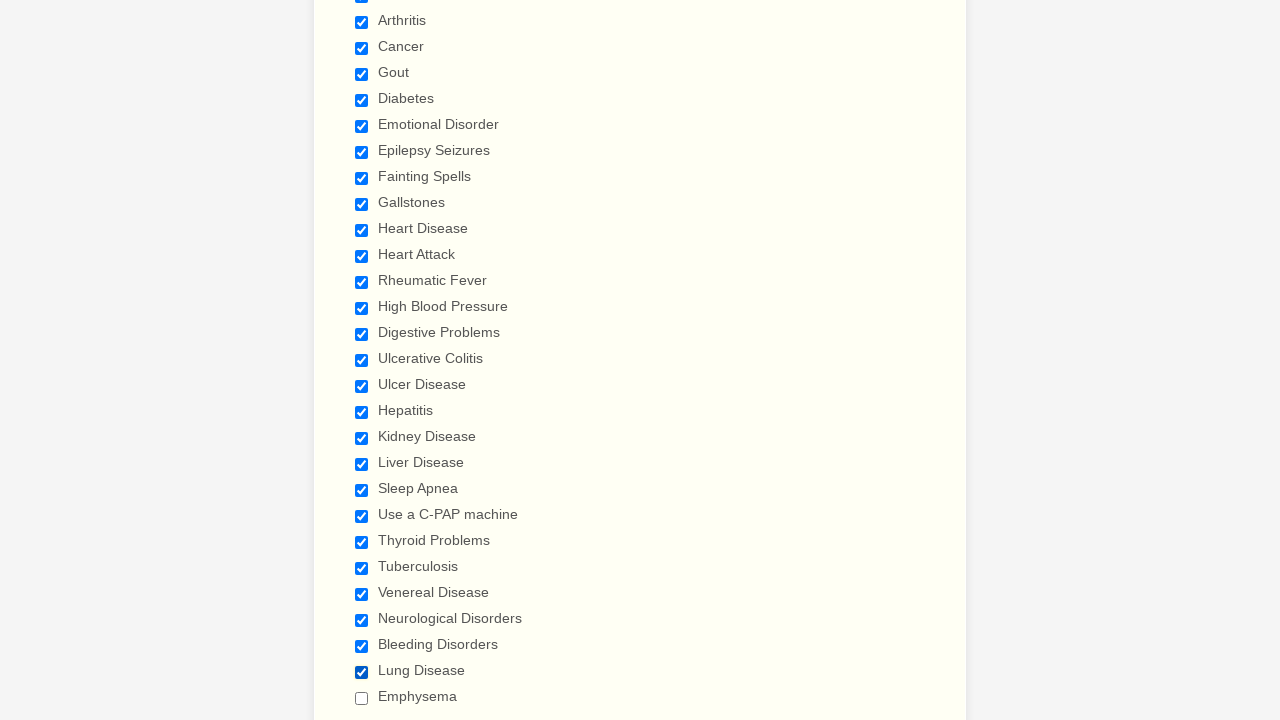

Selected checkbox 29 of 29 at (362, 698) on input.form-checkbox >> nth=28
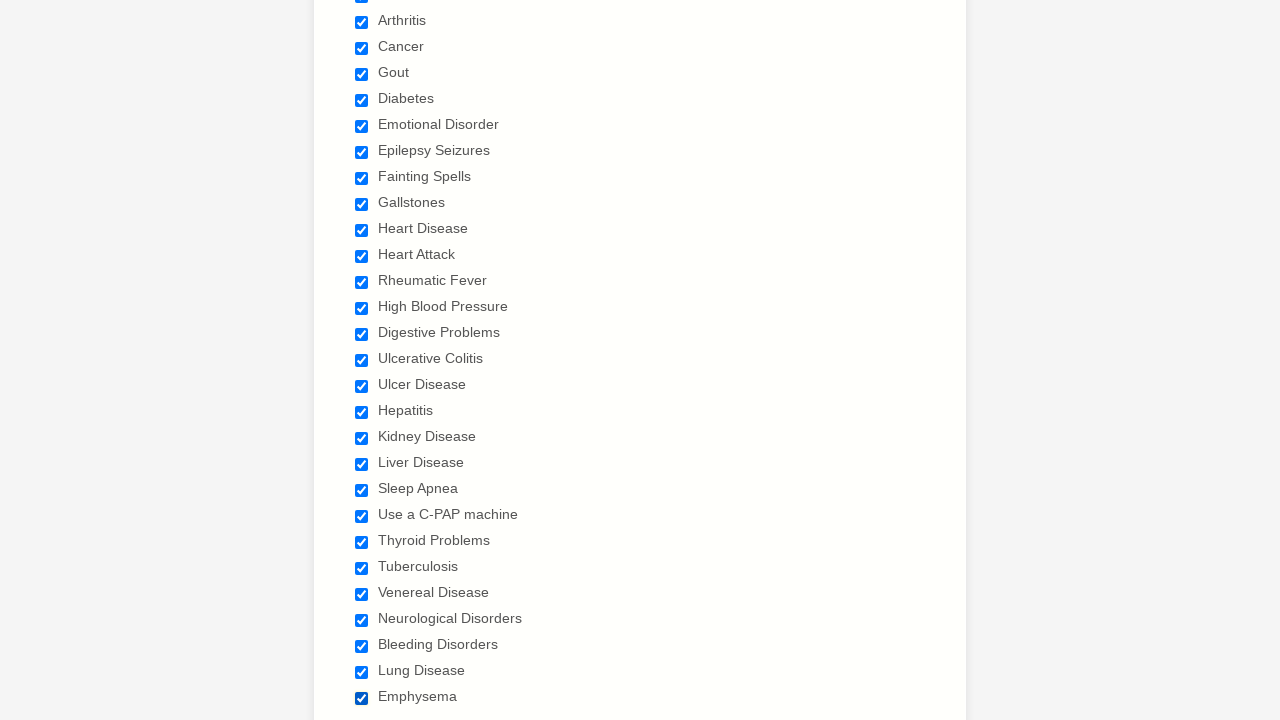

Verified all checkboxes are selected
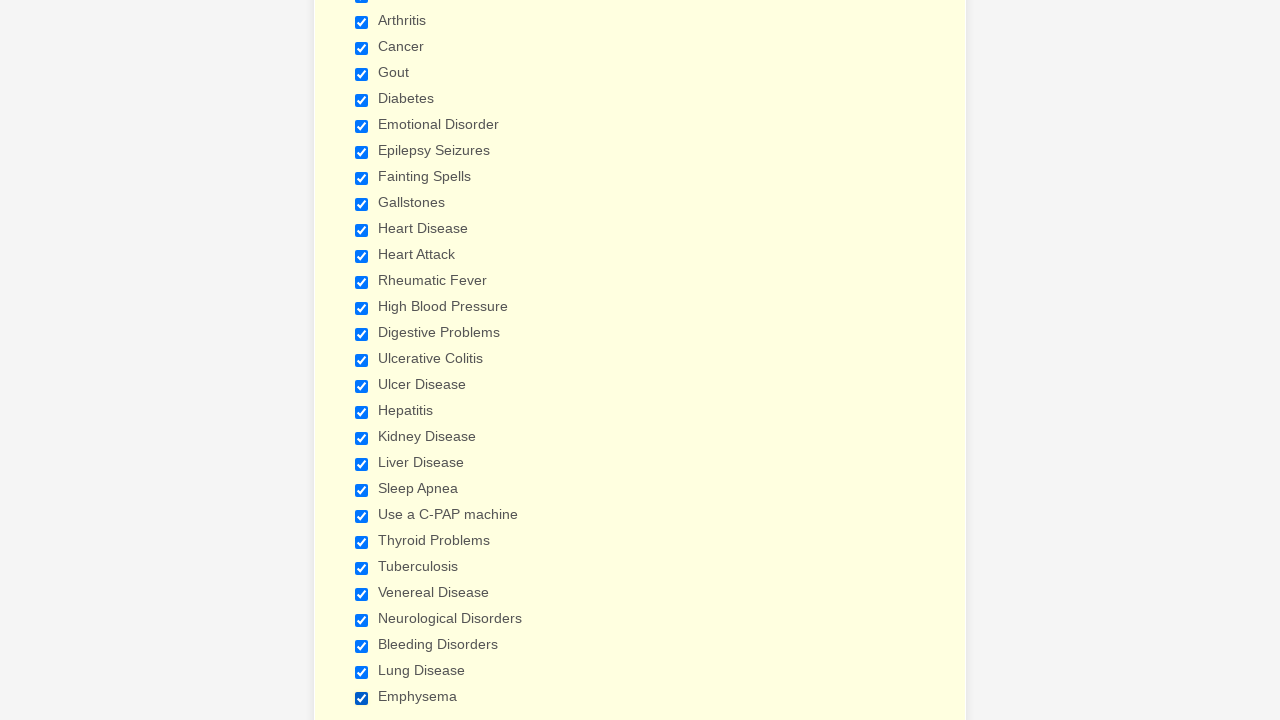

Deselected checkbox 1 of 29 at (362, 360) on input.form-checkbox >> nth=0
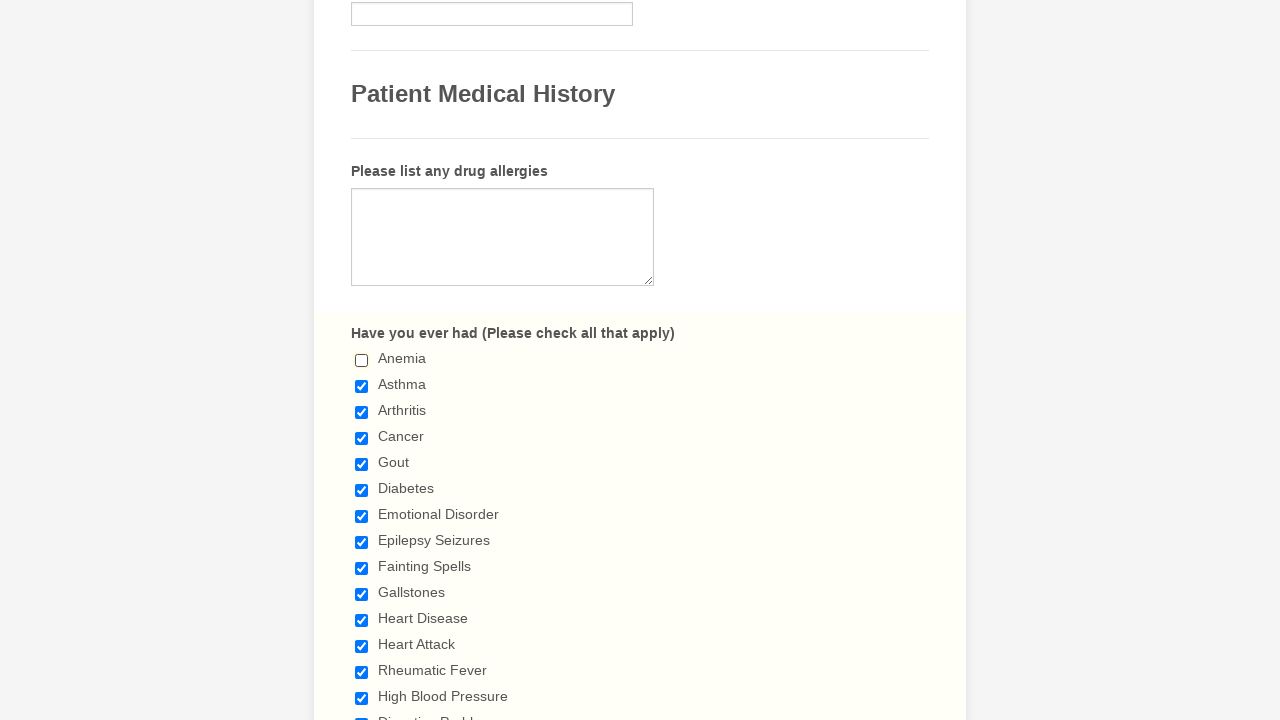

Deselected checkbox 2 of 29 at (362, 386) on input.form-checkbox >> nth=1
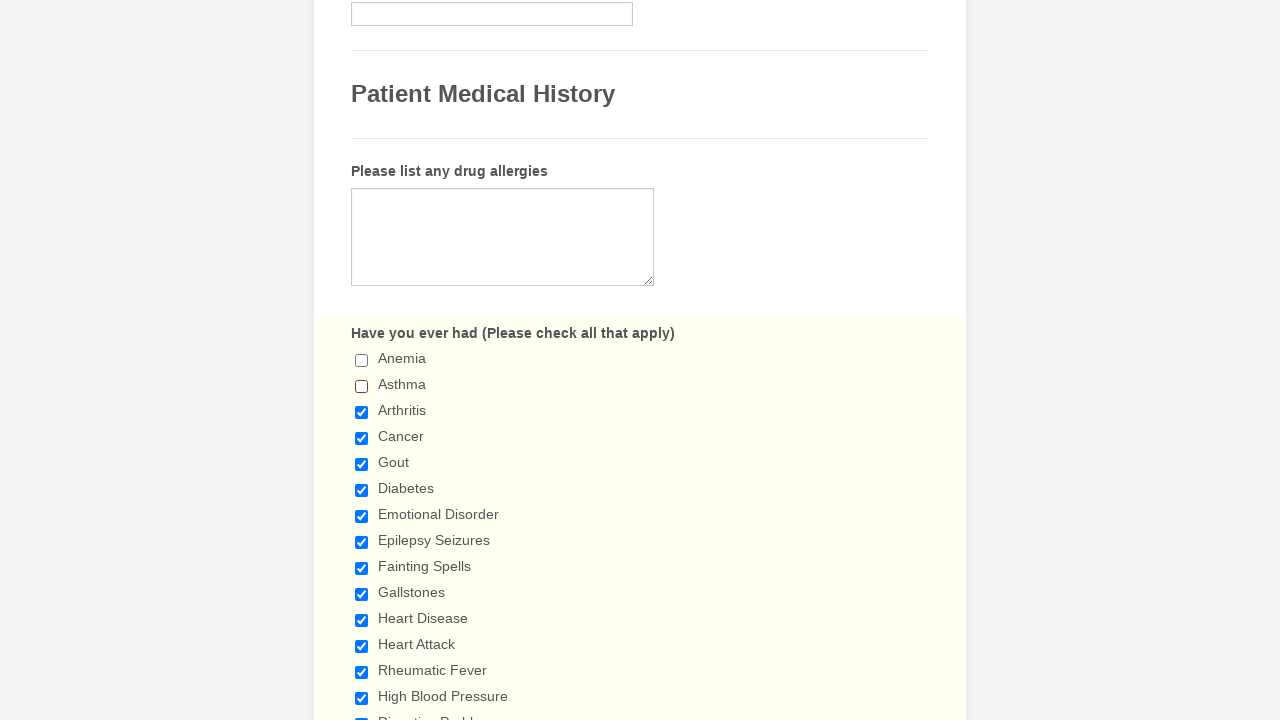

Deselected checkbox 3 of 29 at (362, 412) on input.form-checkbox >> nth=2
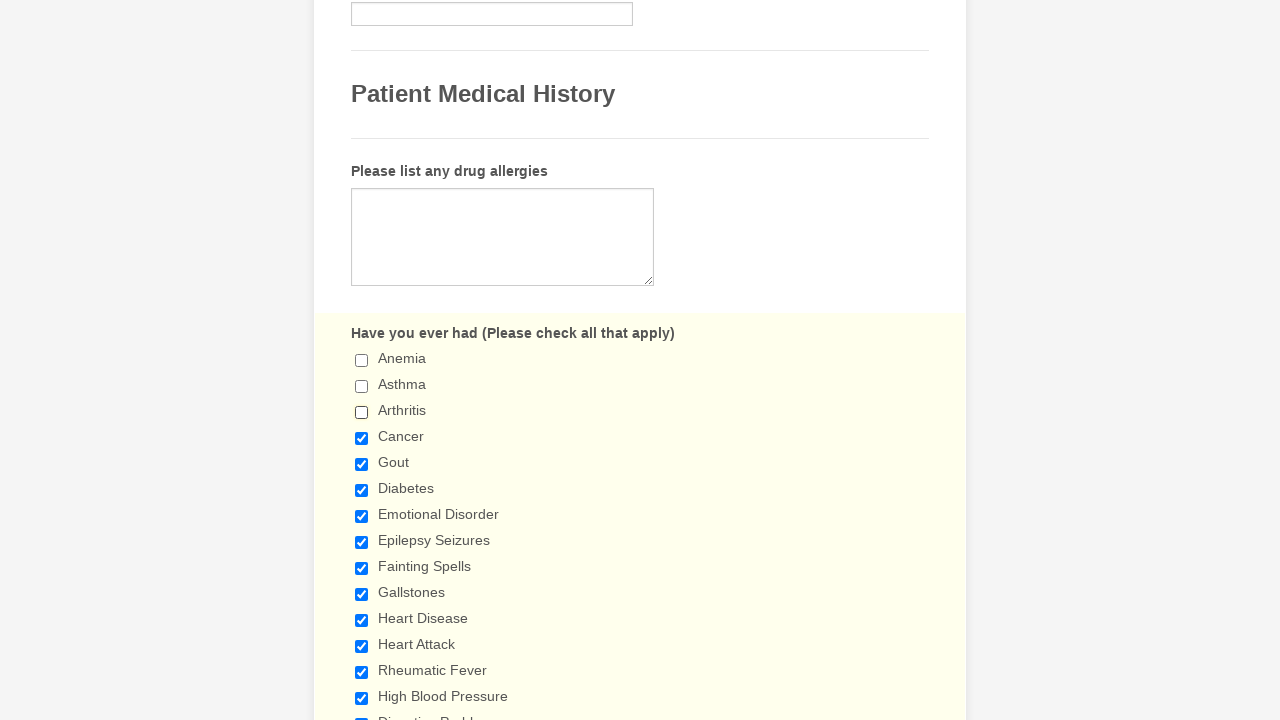

Deselected checkbox 4 of 29 at (362, 438) on input.form-checkbox >> nth=3
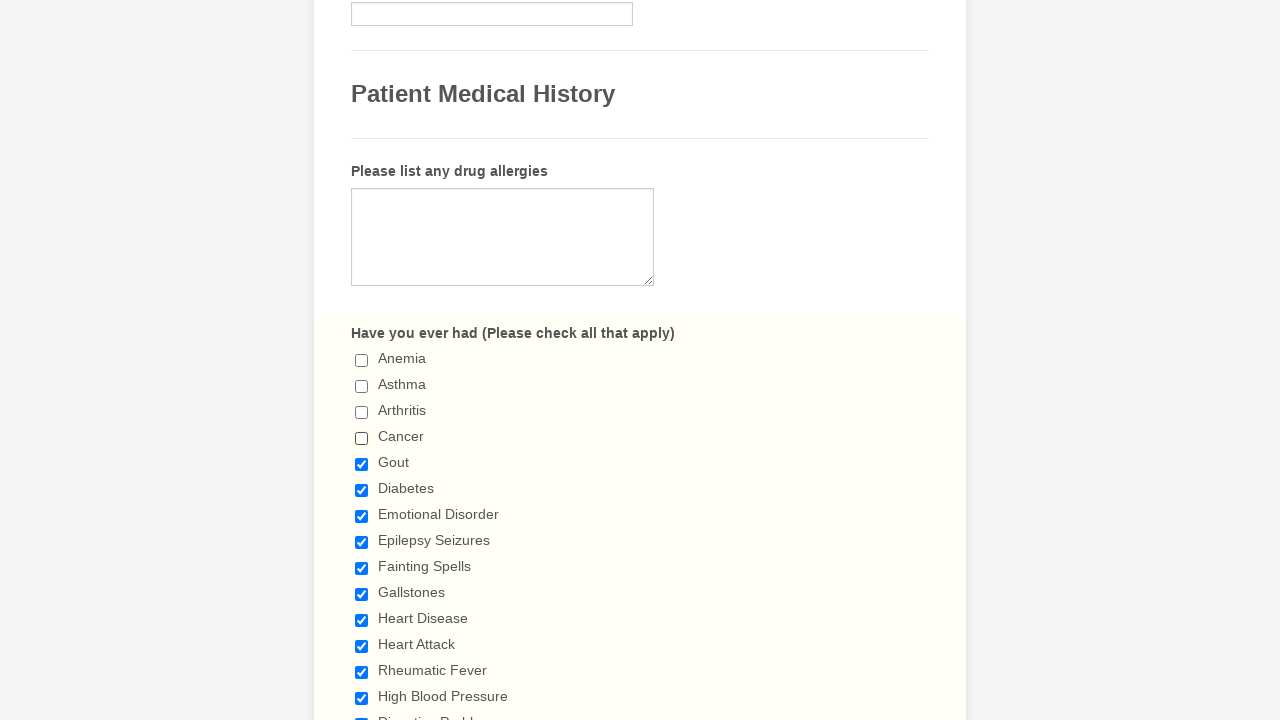

Deselected checkbox 5 of 29 at (362, 464) on input.form-checkbox >> nth=4
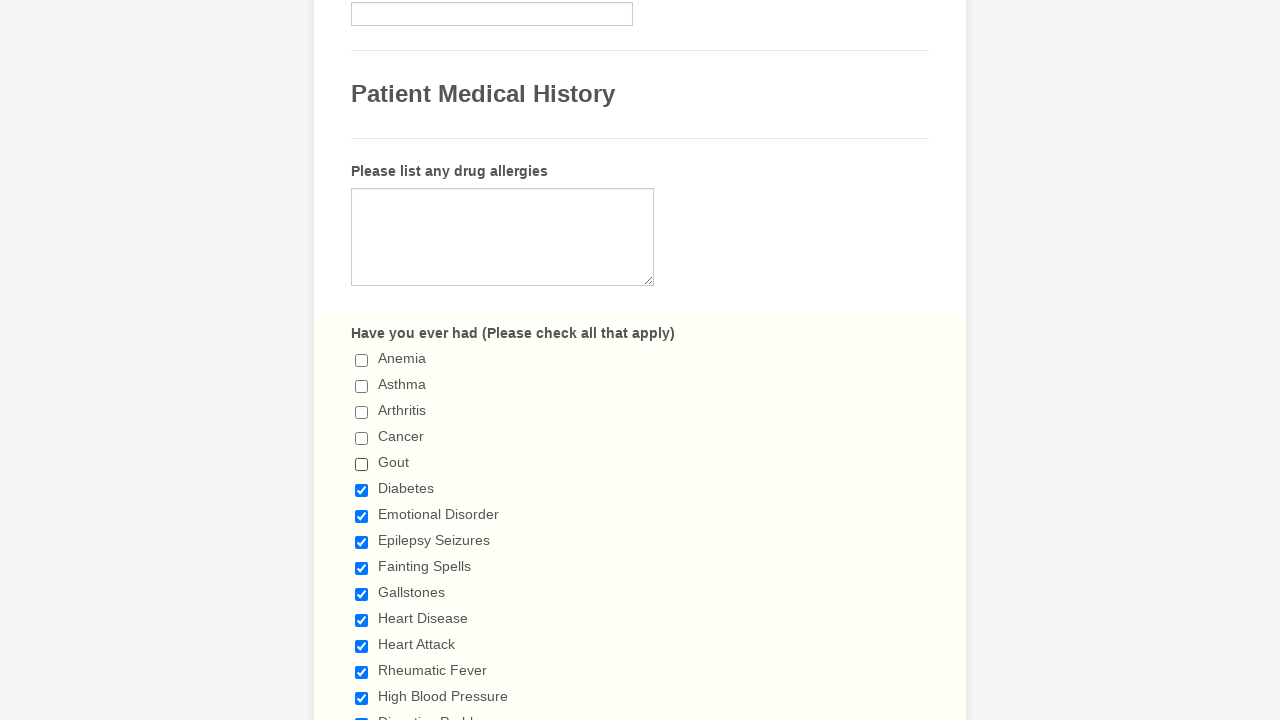

Deselected checkbox 6 of 29 at (362, 490) on input.form-checkbox >> nth=5
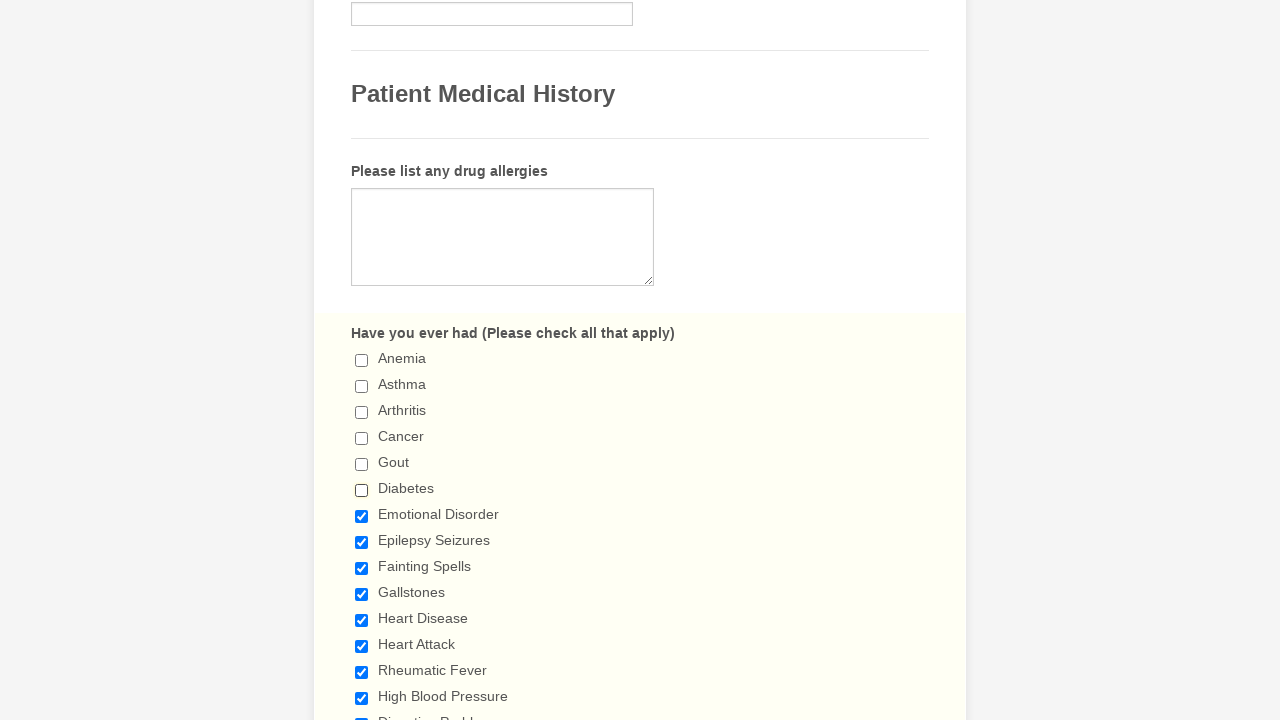

Deselected checkbox 7 of 29 at (362, 516) on input.form-checkbox >> nth=6
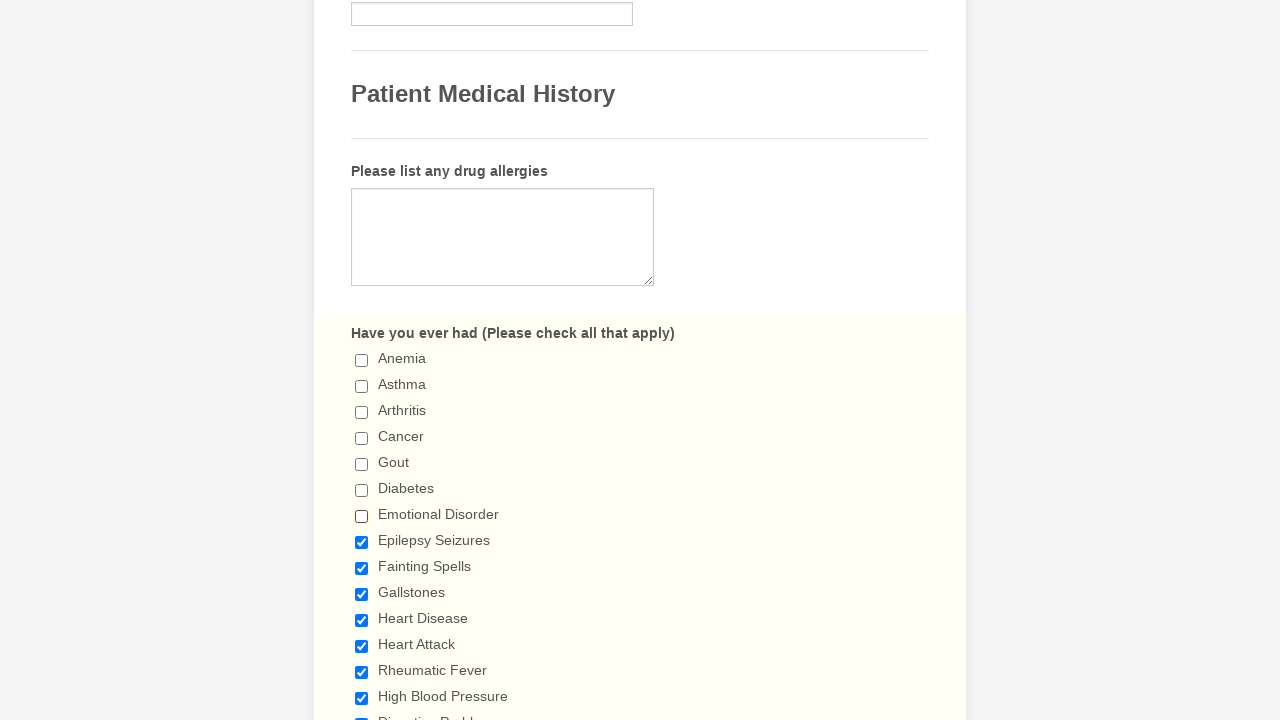

Deselected checkbox 8 of 29 at (362, 542) on input.form-checkbox >> nth=7
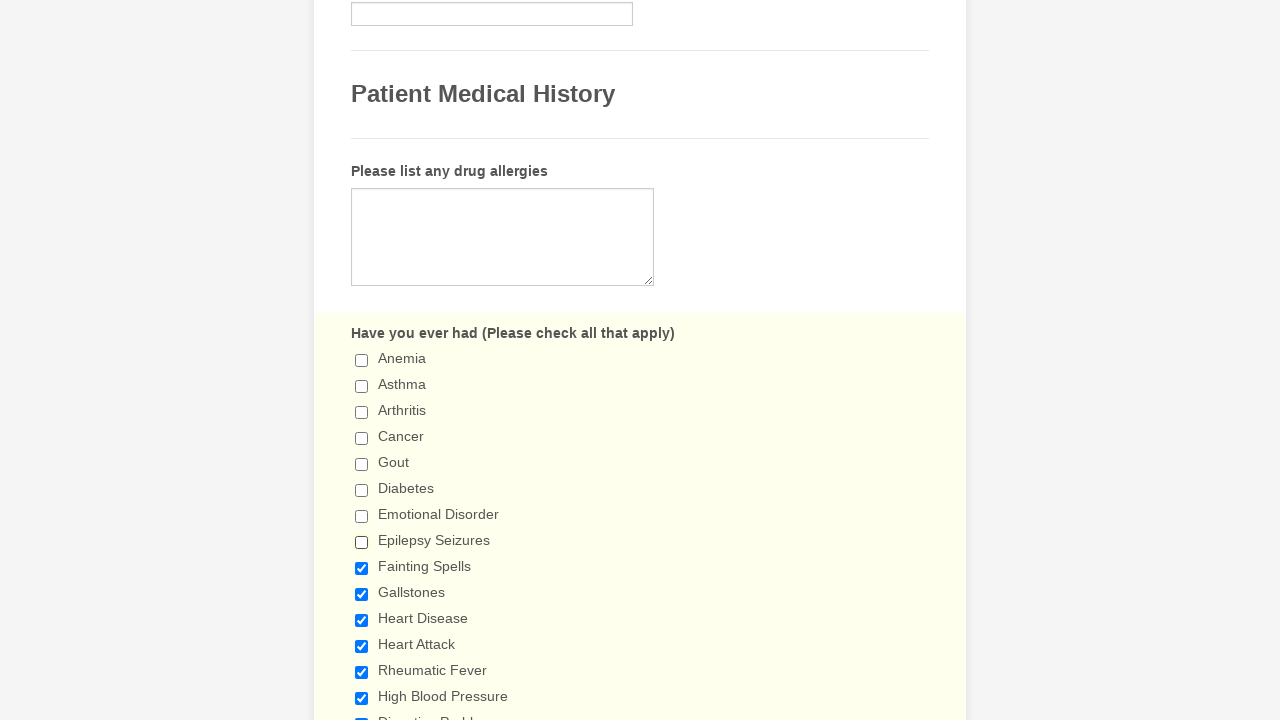

Deselected checkbox 9 of 29 at (362, 568) on input.form-checkbox >> nth=8
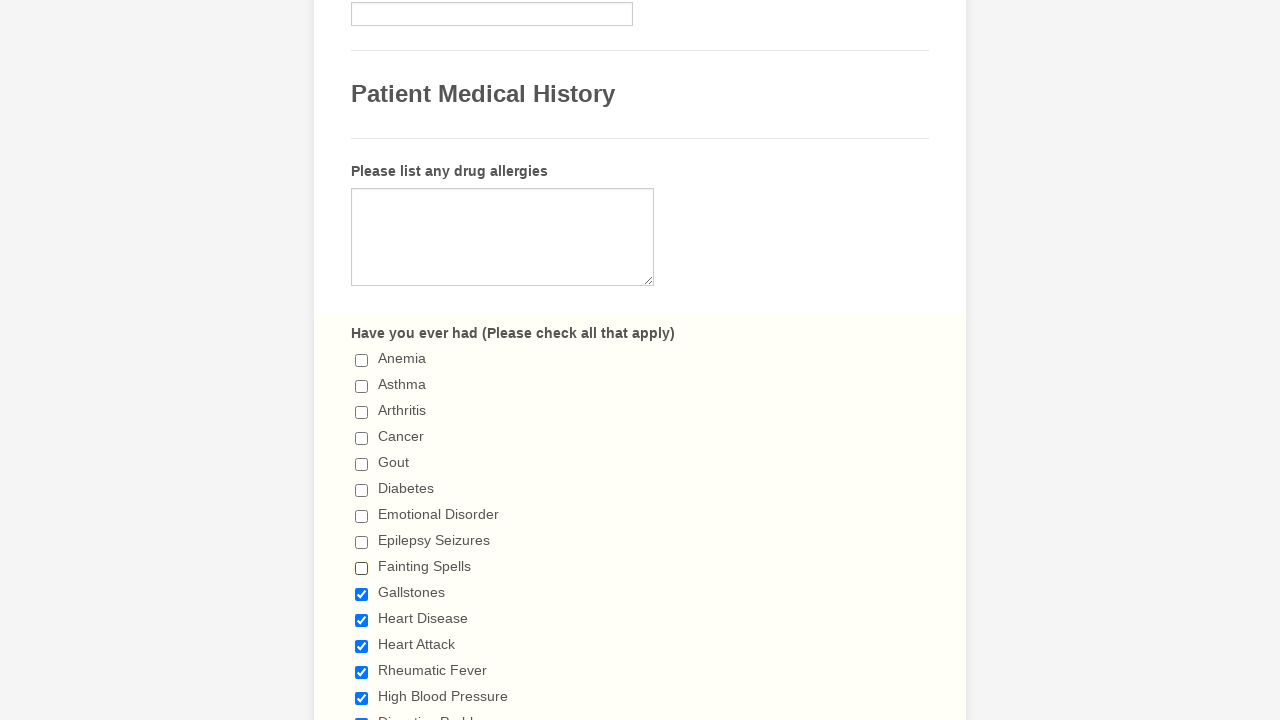

Deselected checkbox 10 of 29 at (362, 594) on input.form-checkbox >> nth=9
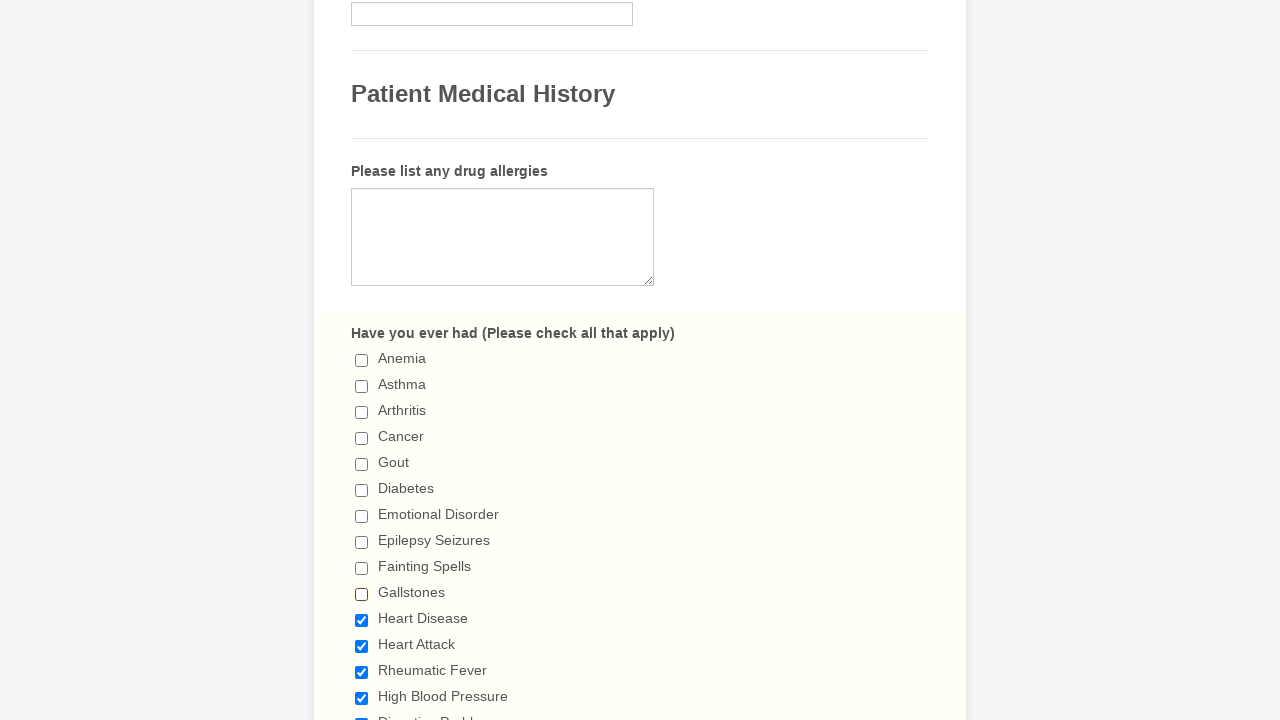

Deselected checkbox 11 of 29 at (362, 620) on input.form-checkbox >> nth=10
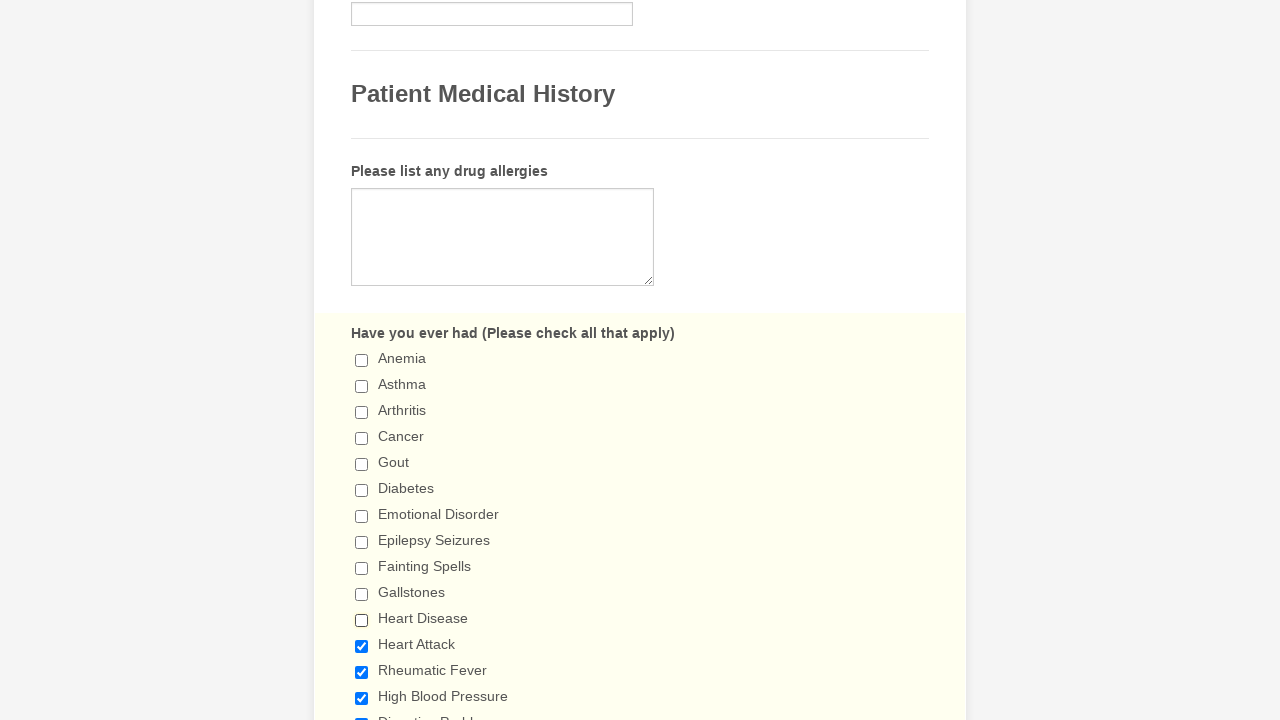

Deselected checkbox 12 of 29 at (362, 646) on input.form-checkbox >> nth=11
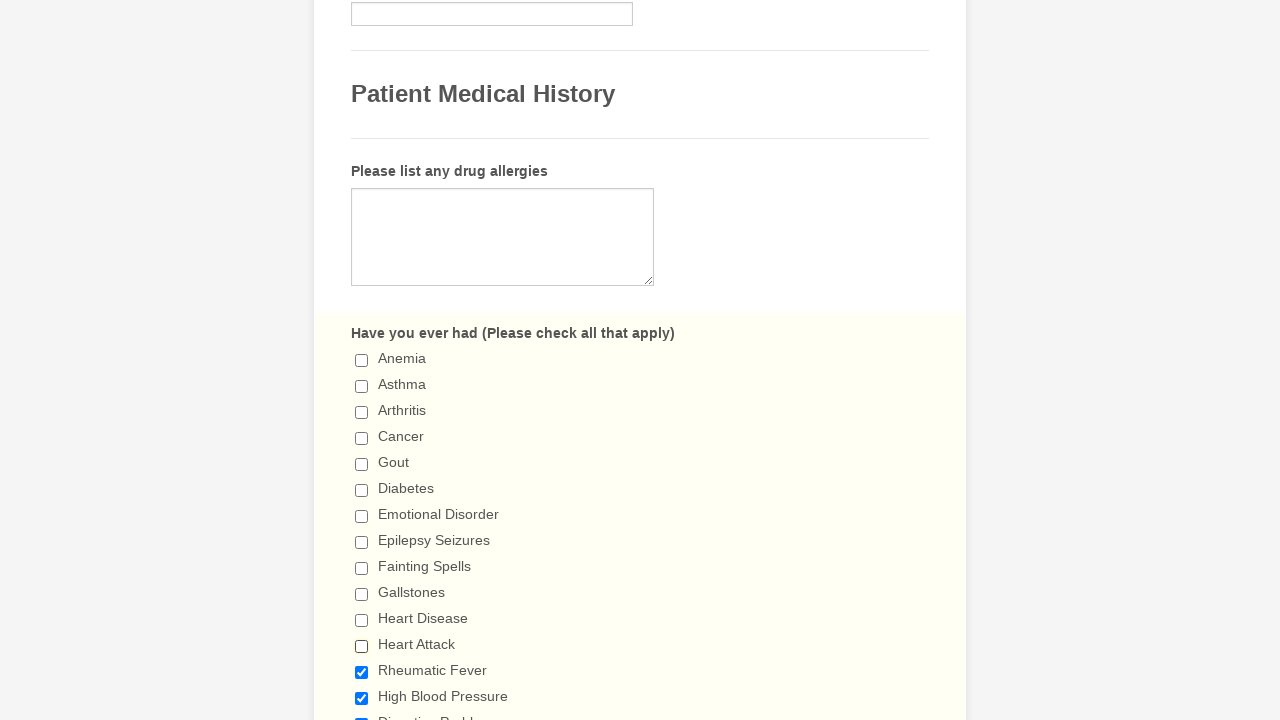

Deselected checkbox 13 of 29 at (362, 672) on input.form-checkbox >> nth=12
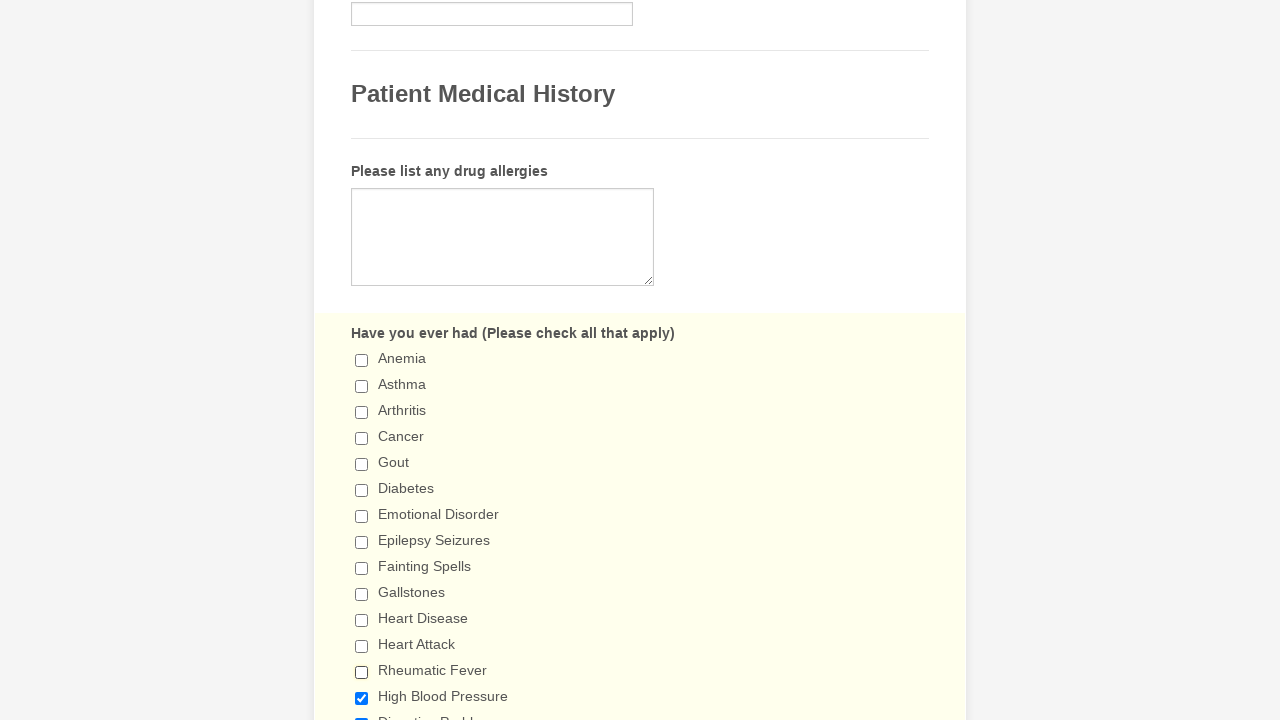

Deselected checkbox 14 of 29 at (362, 698) on input.form-checkbox >> nth=13
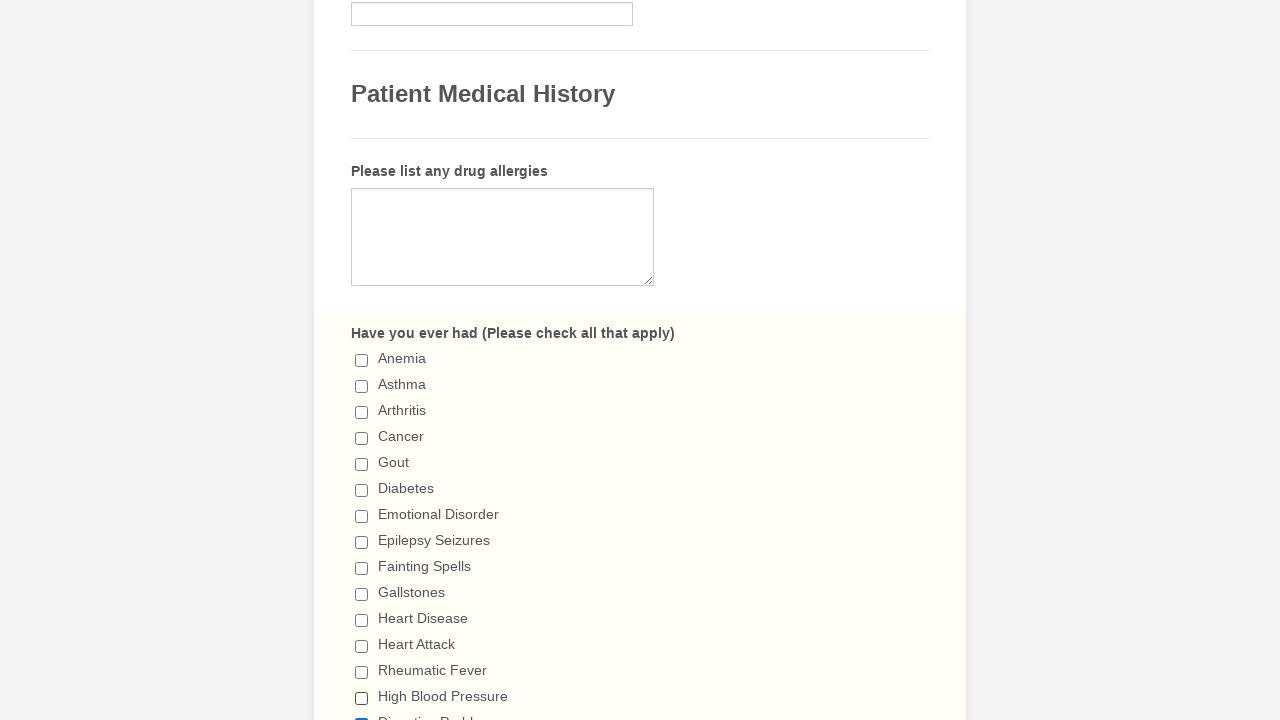

Deselected checkbox 15 of 29 at (362, 714) on input.form-checkbox >> nth=14
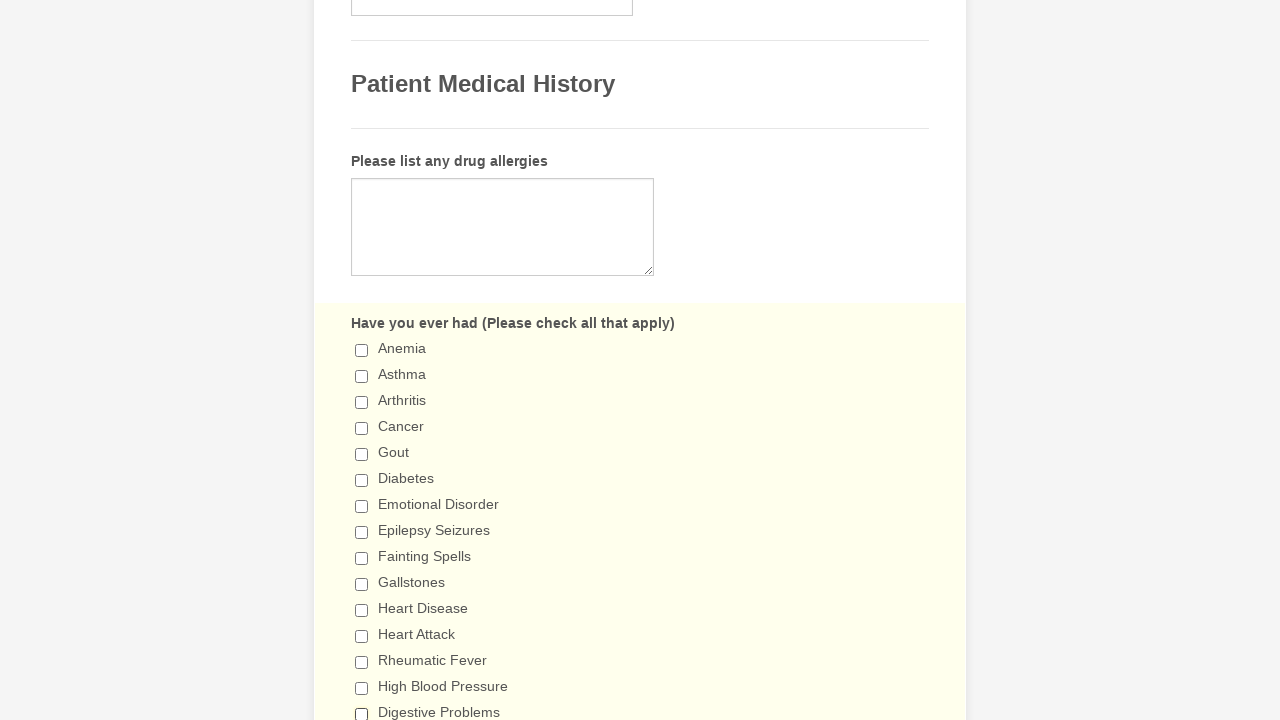

Deselected checkbox 16 of 29 at (362, 360) on input.form-checkbox >> nth=15
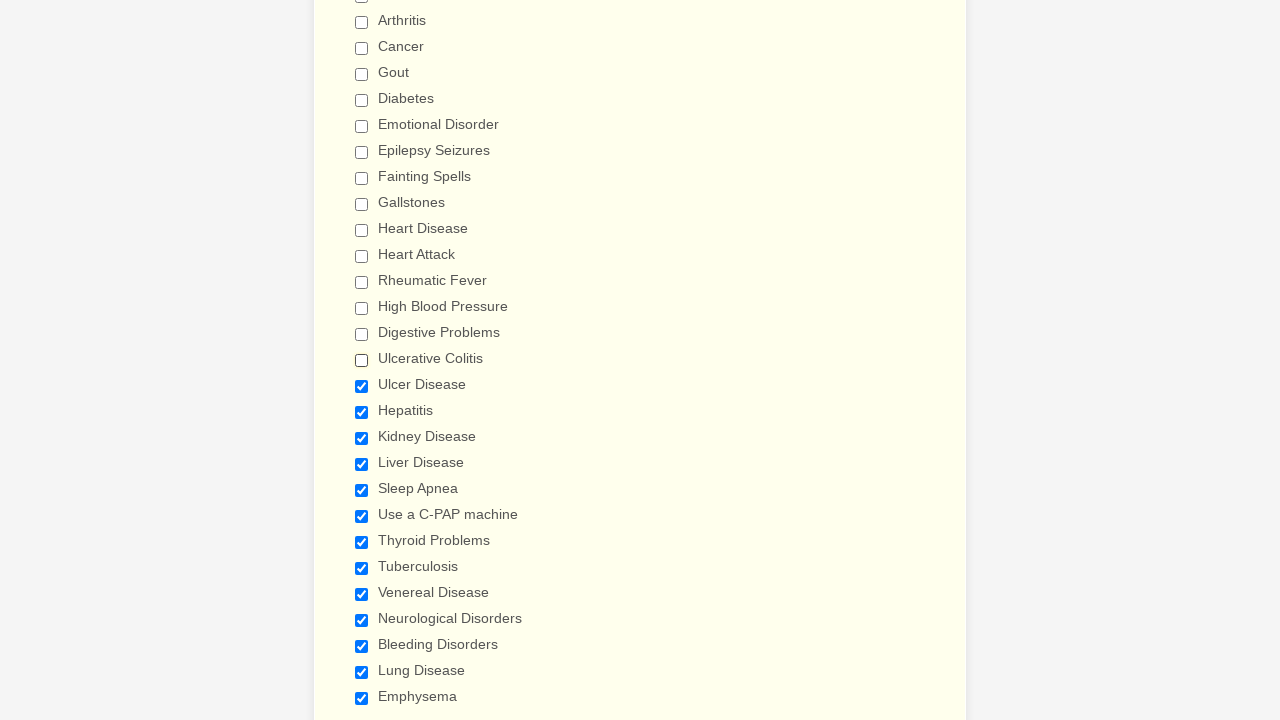

Deselected checkbox 17 of 29 at (362, 386) on input.form-checkbox >> nth=16
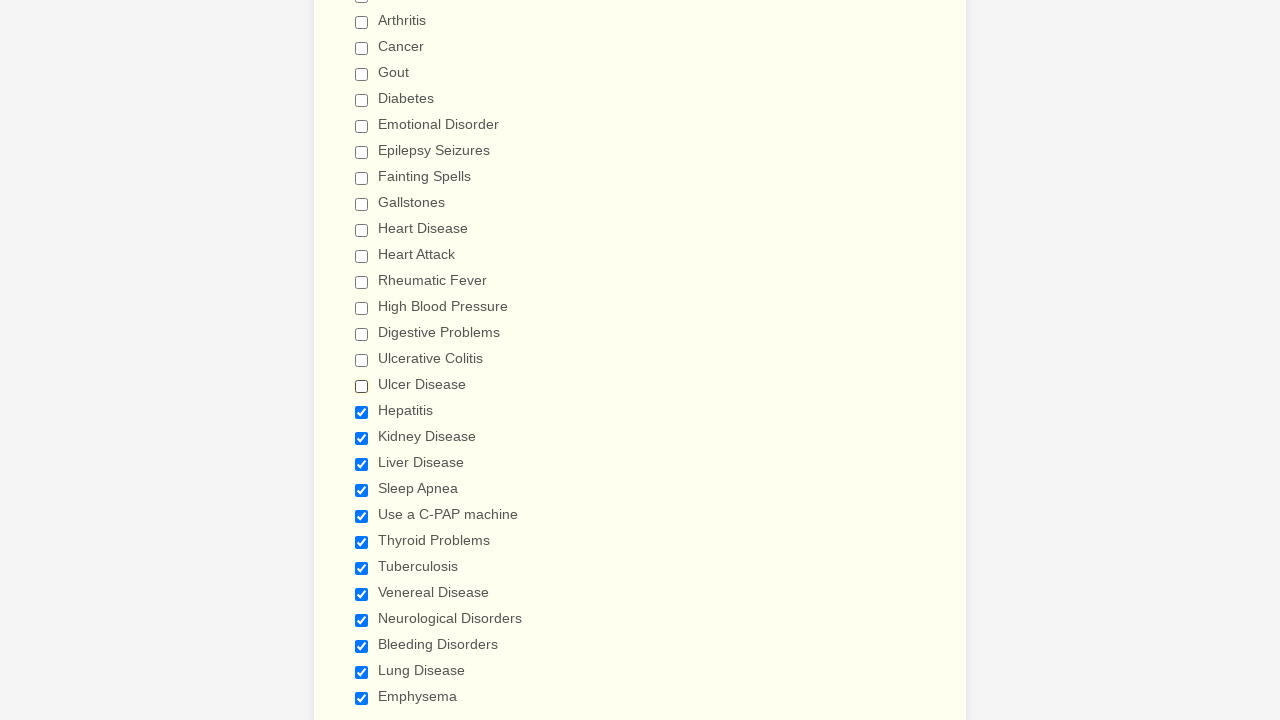

Deselected checkbox 18 of 29 at (362, 412) on input.form-checkbox >> nth=17
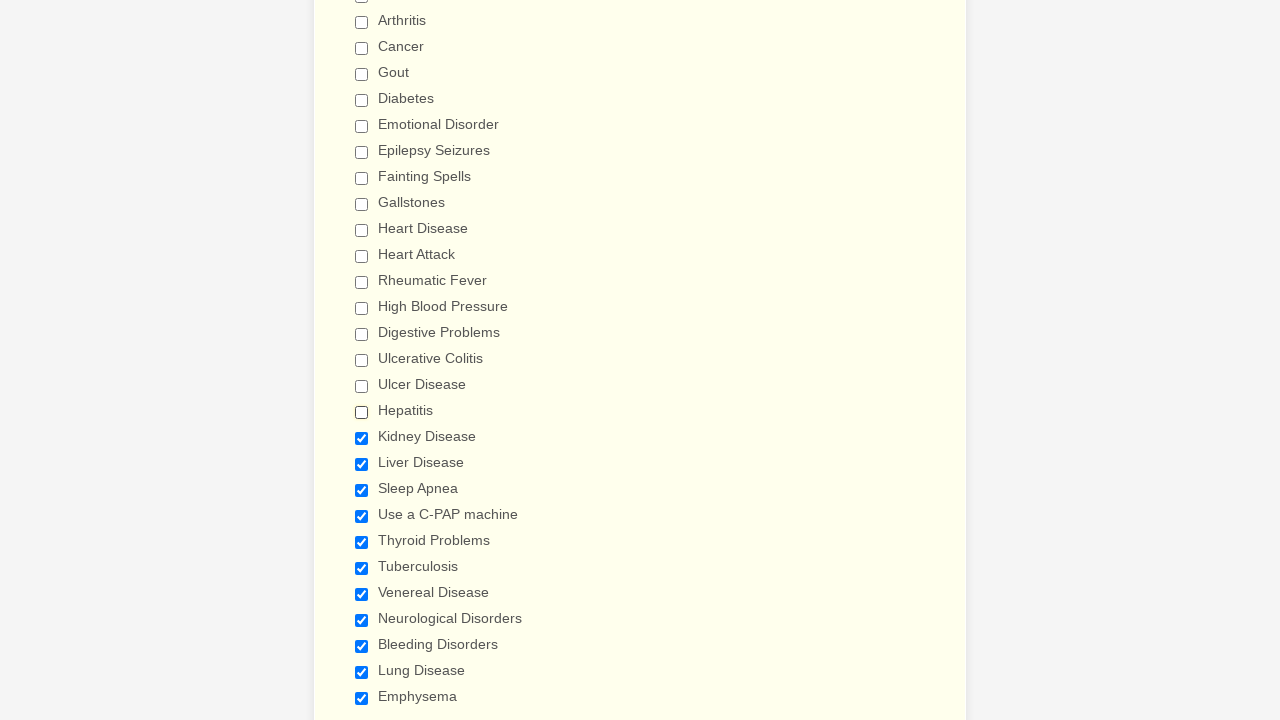

Deselected checkbox 19 of 29 at (362, 438) on input.form-checkbox >> nth=18
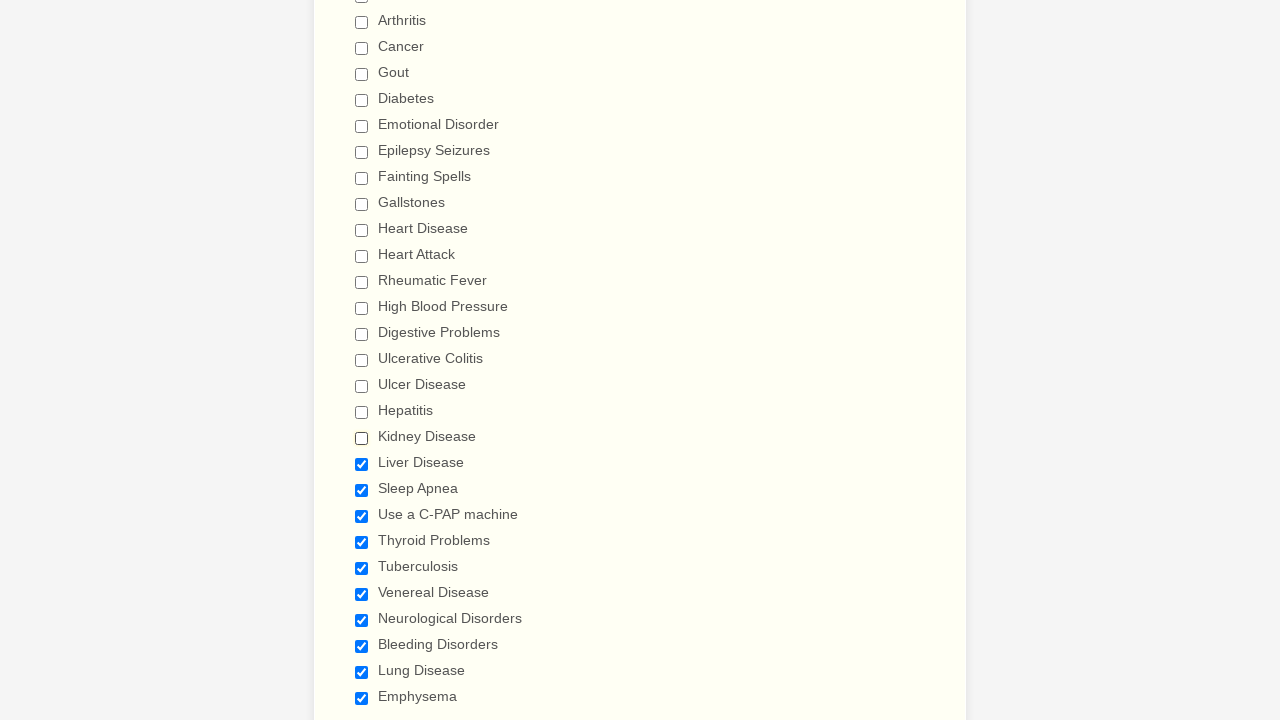

Deselected checkbox 20 of 29 at (362, 464) on input.form-checkbox >> nth=19
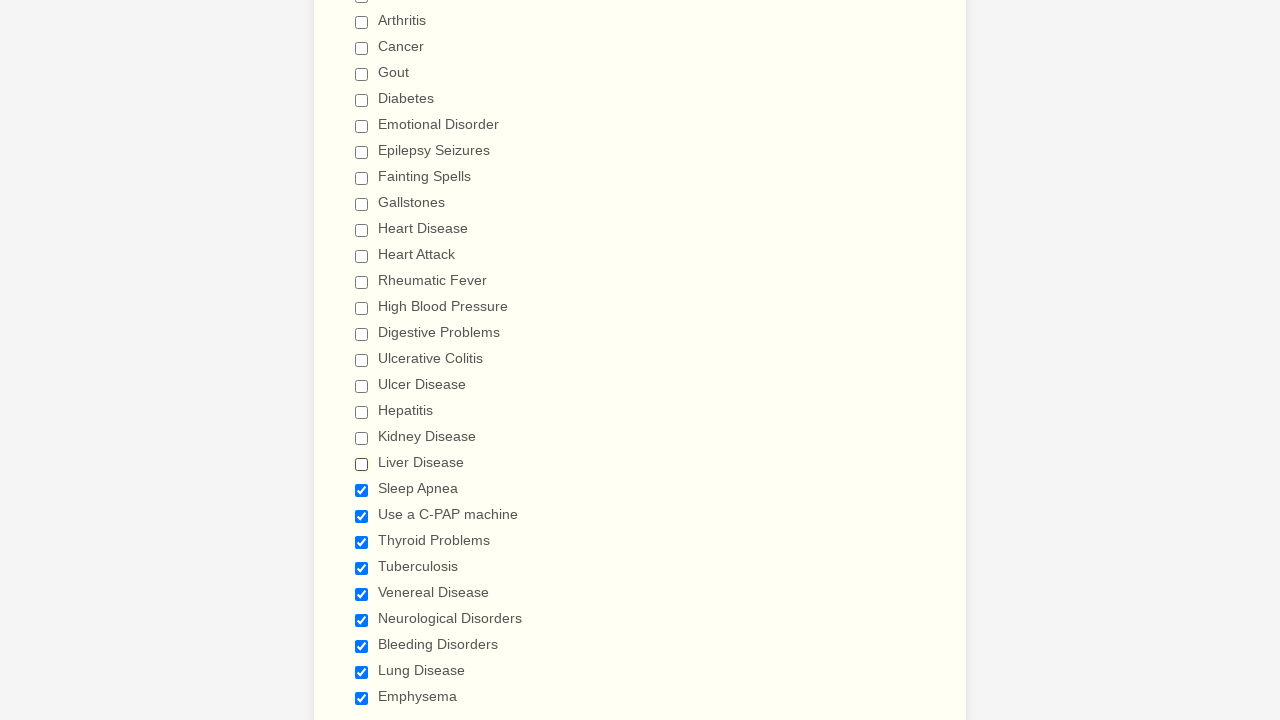

Deselected checkbox 21 of 29 at (362, 490) on input.form-checkbox >> nth=20
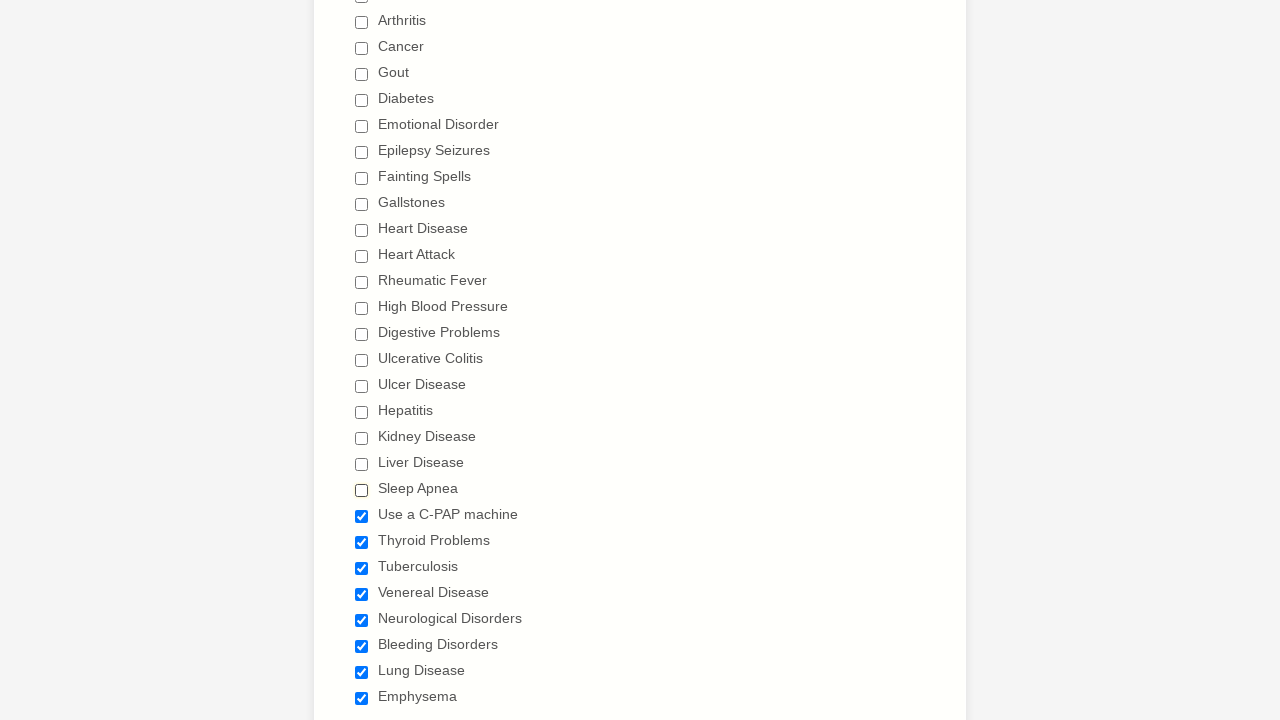

Deselected checkbox 22 of 29 at (362, 516) on input.form-checkbox >> nth=21
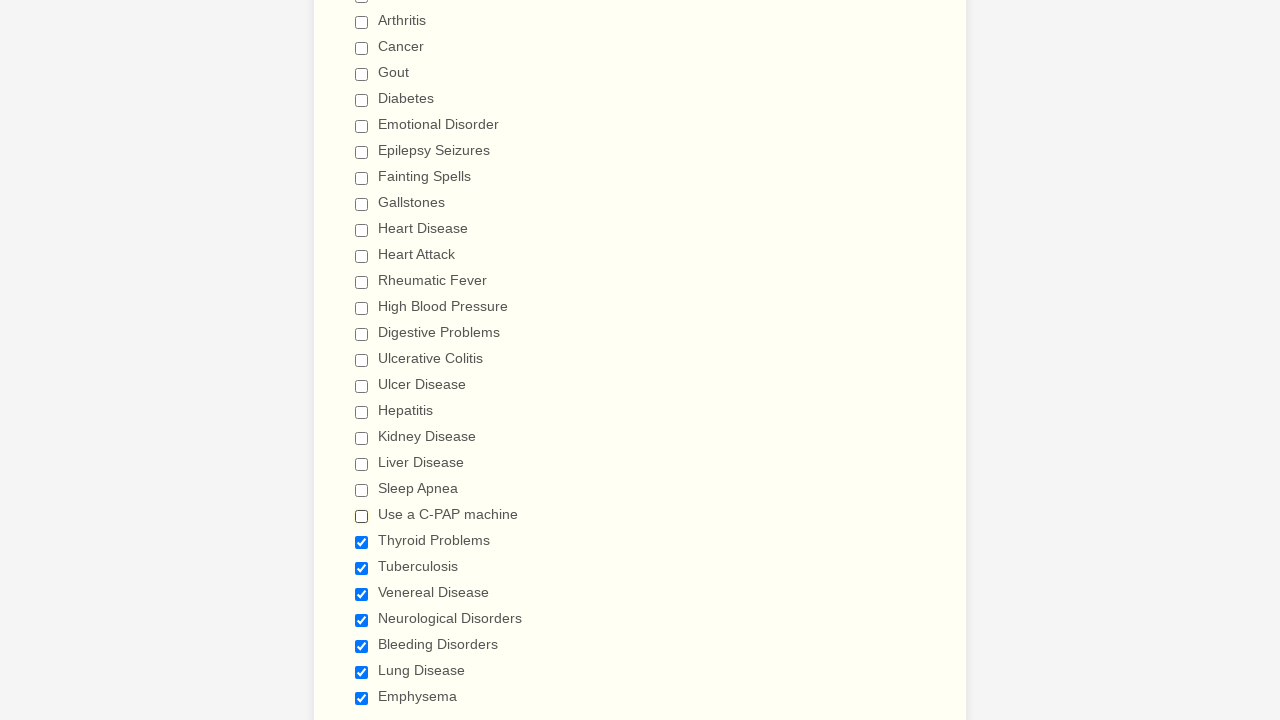

Deselected checkbox 23 of 29 at (362, 542) on input.form-checkbox >> nth=22
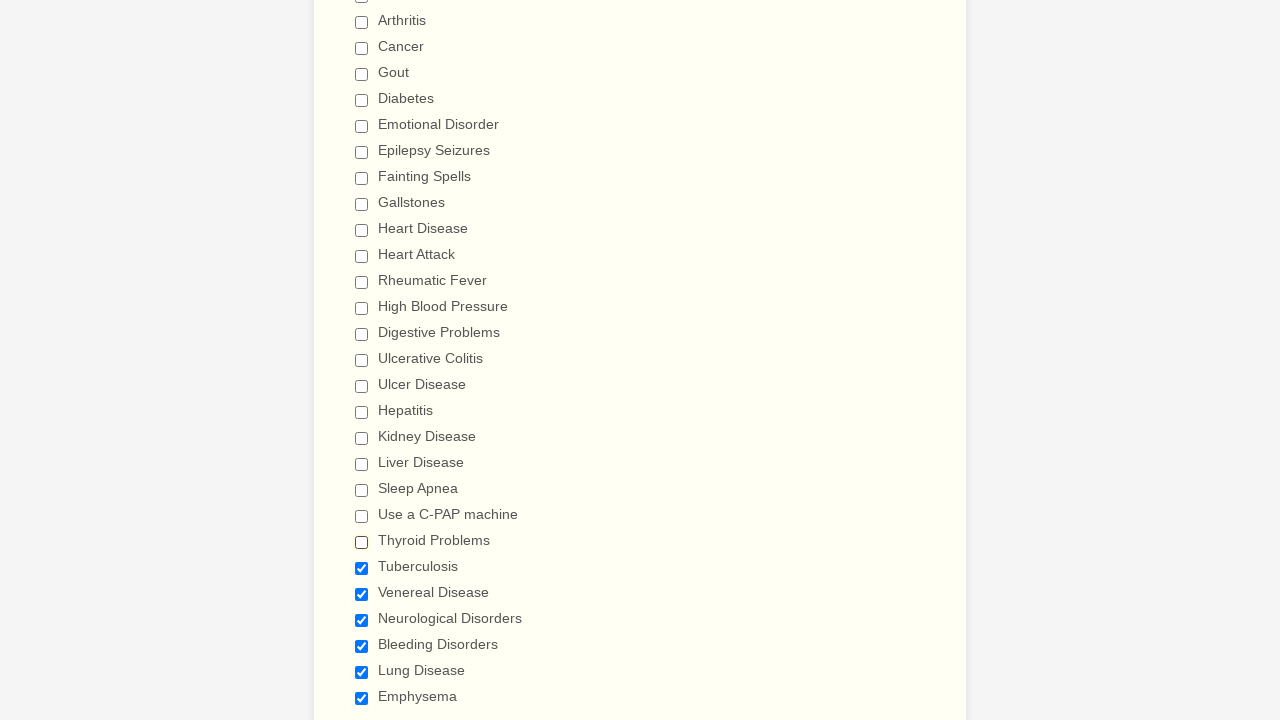

Deselected checkbox 24 of 29 at (362, 568) on input.form-checkbox >> nth=23
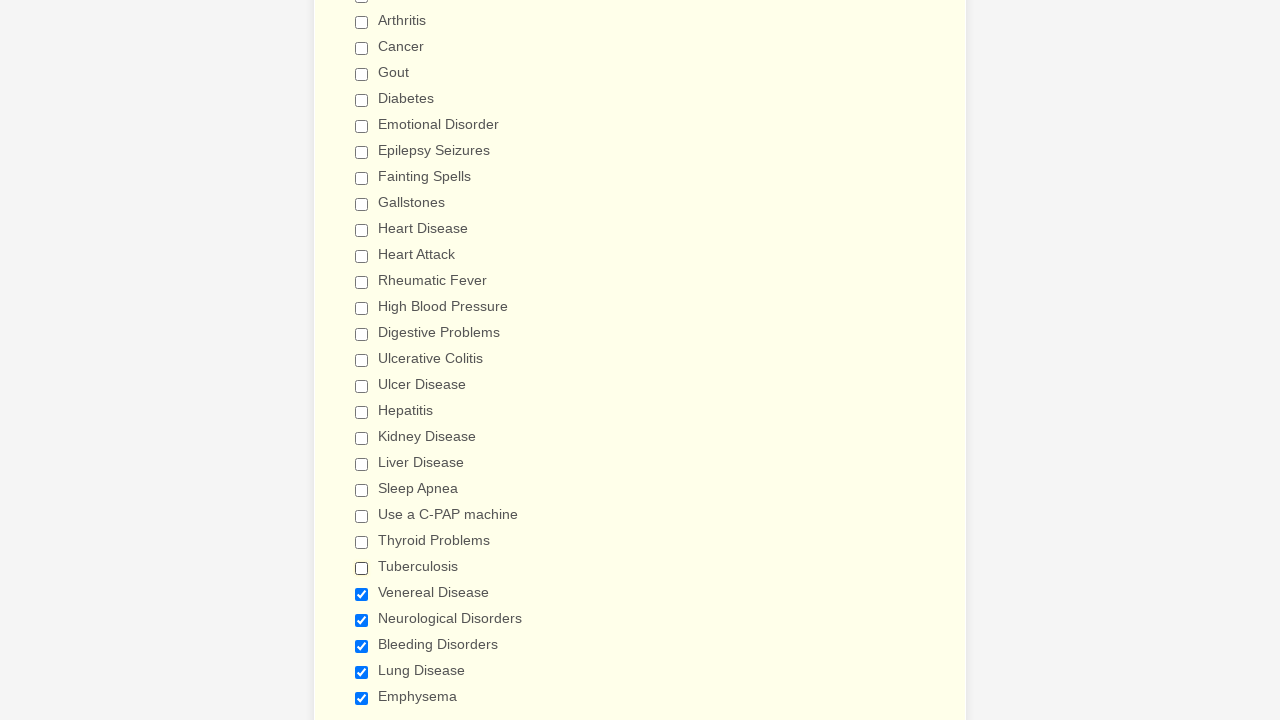

Deselected checkbox 25 of 29 at (362, 594) on input.form-checkbox >> nth=24
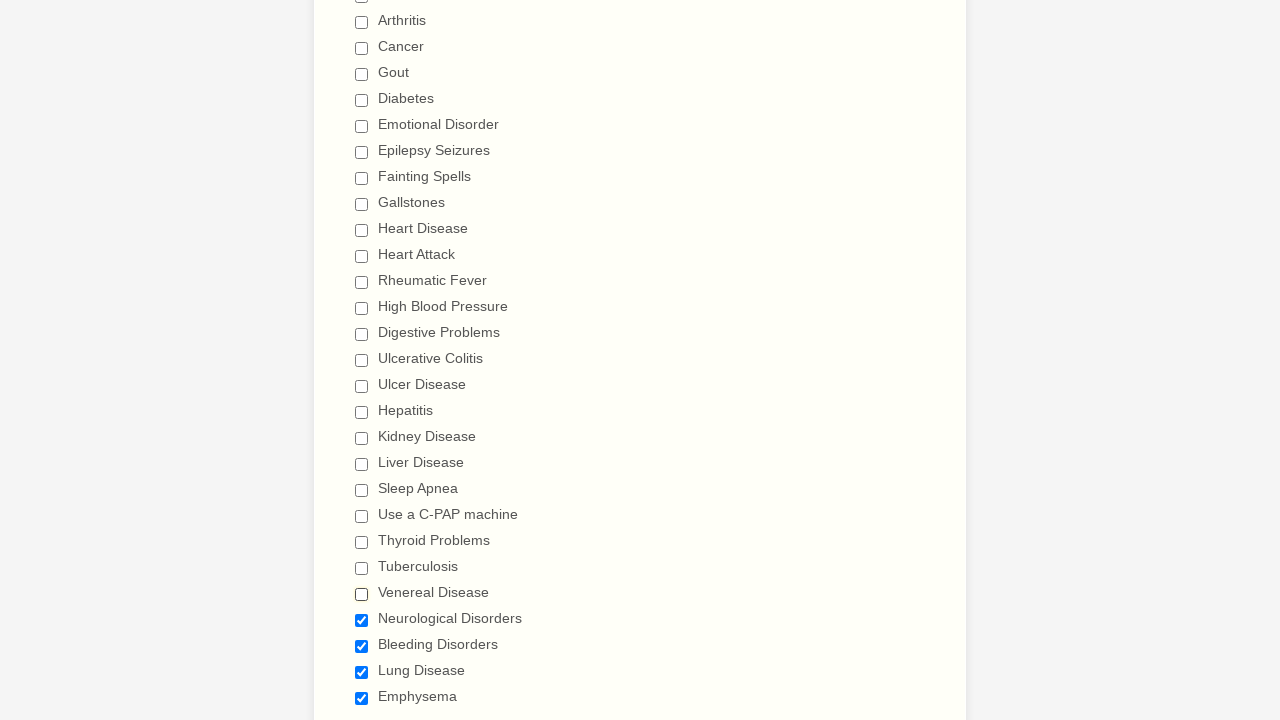

Deselected checkbox 26 of 29 at (362, 620) on input.form-checkbox >> nth=25
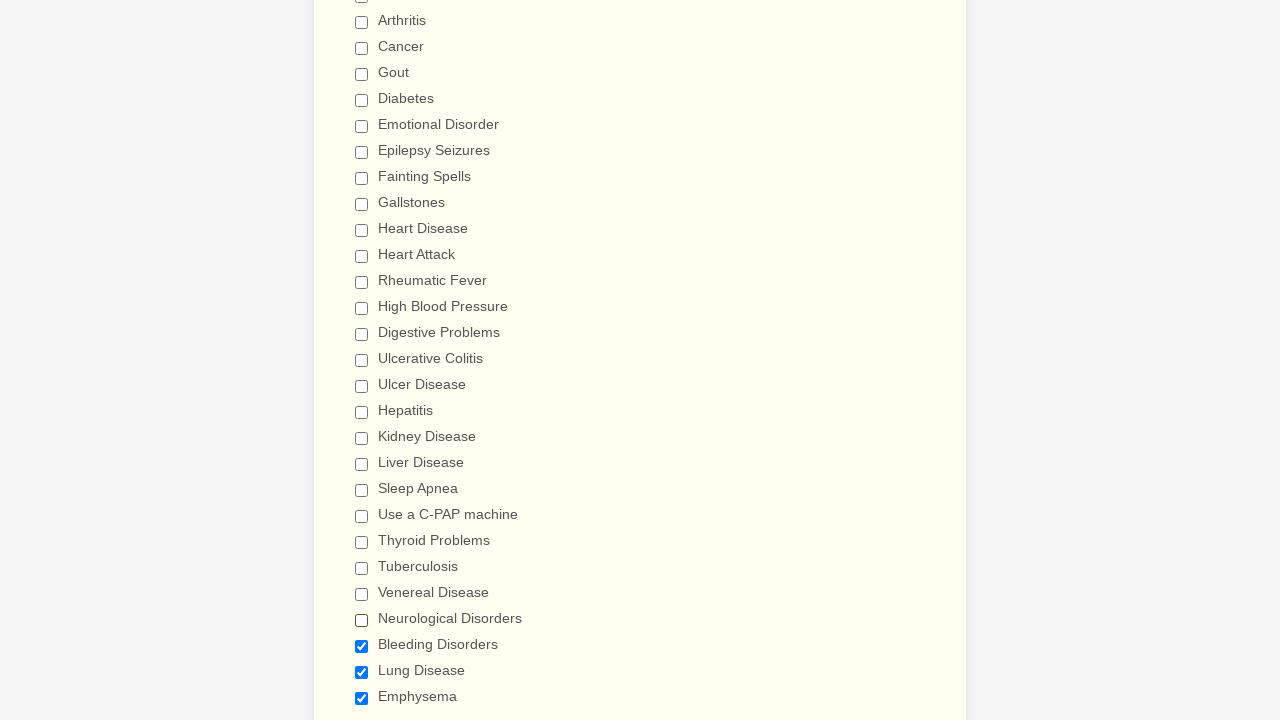

Deselected checkbox 27 of 29 at (362, 646) on input.form-checkbox >> nth=26
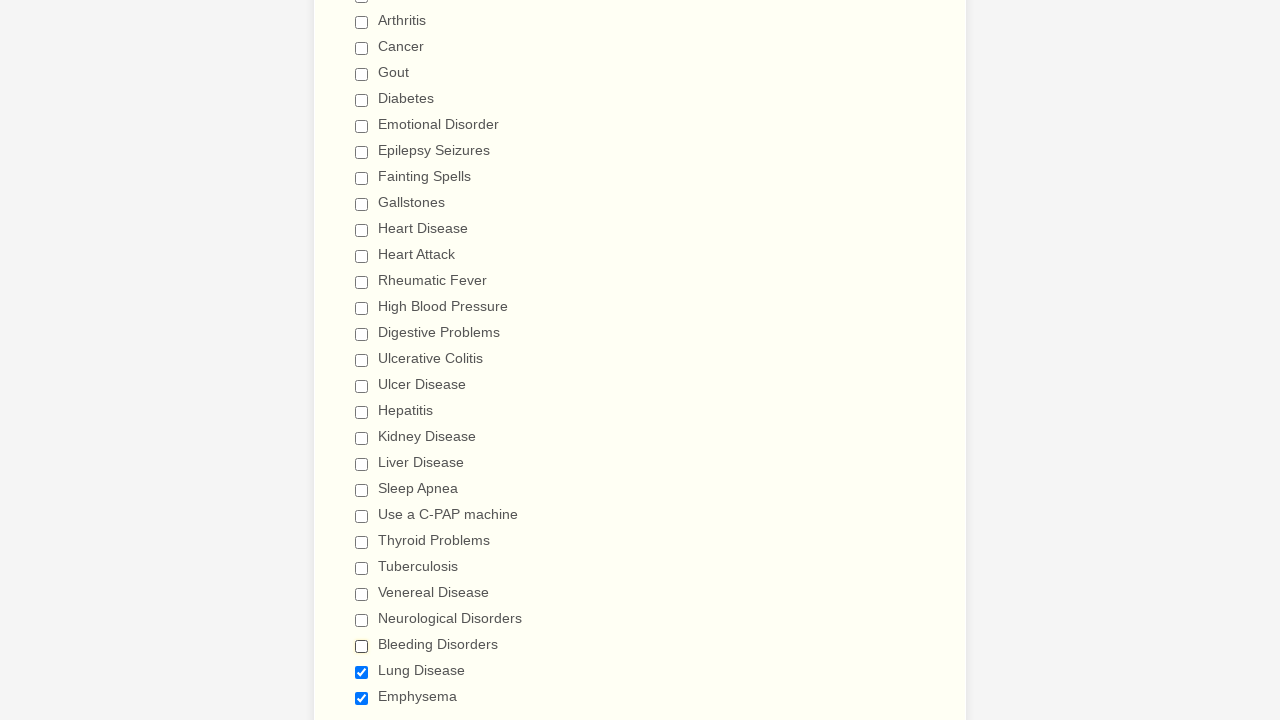

Deselected checkbox 28 of 29 at (362, 672) on input.form-checkbox >> nth=27
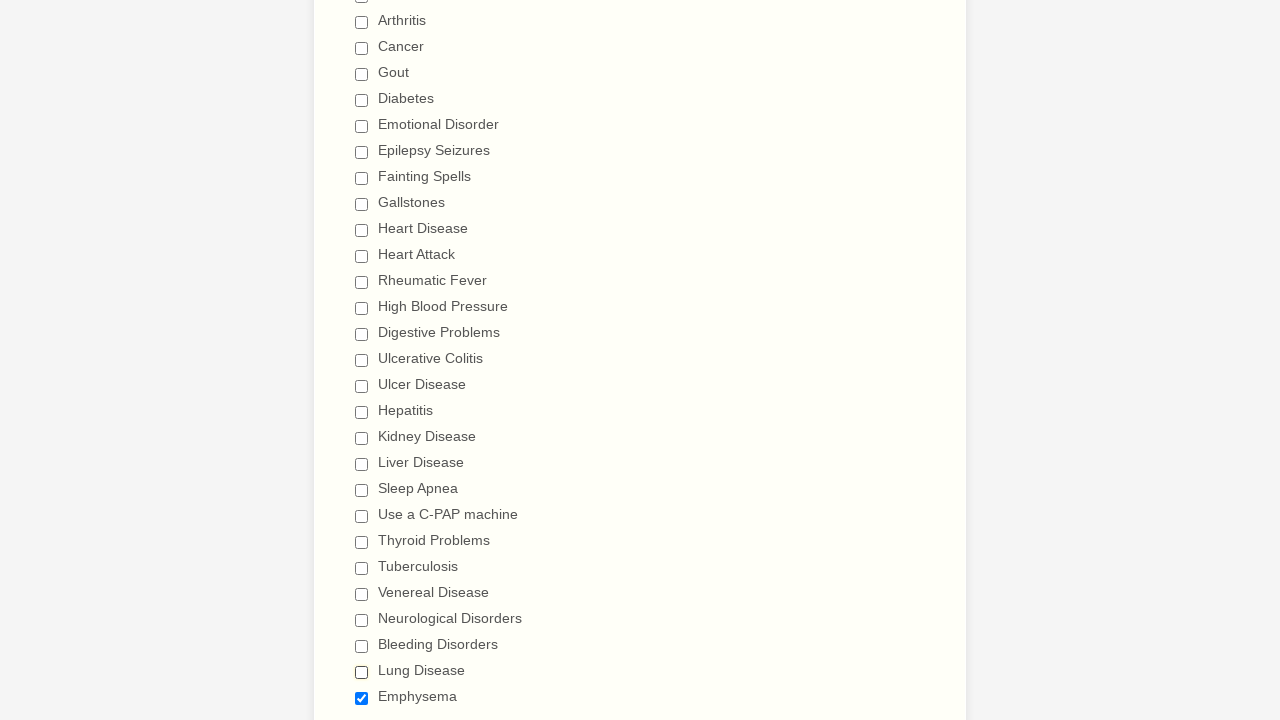

Deselected checkbox 29 of 29 at (362, 698) on input.form-checkbox >> nth=28
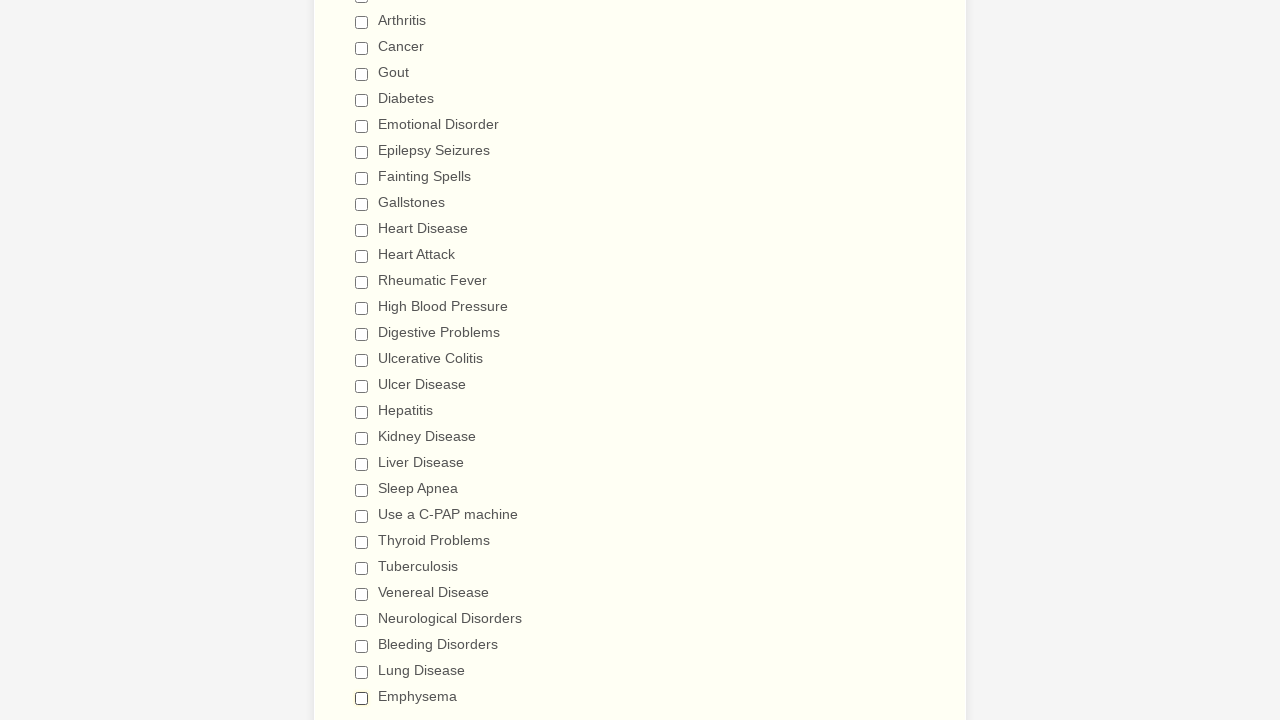

Verified all checkboxes are deselected
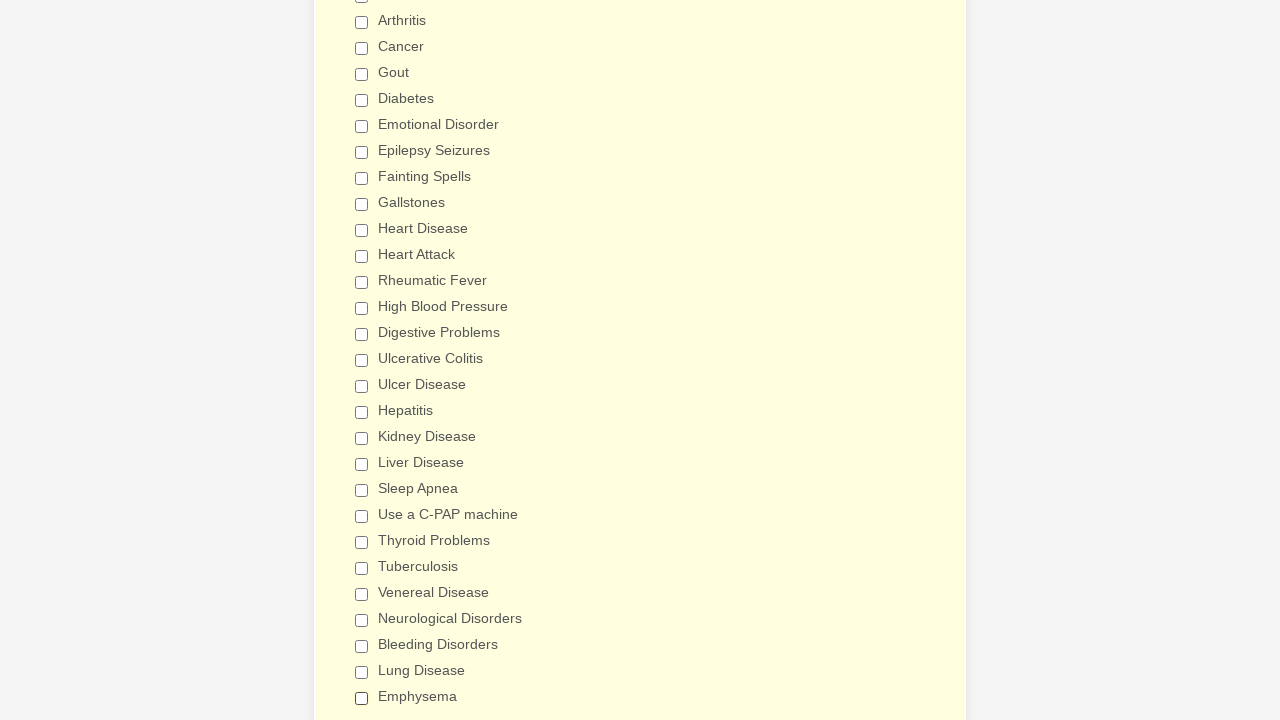

Selected Lung Disease checkbox at (362, 672) on input.form-checkbox >> nth=27
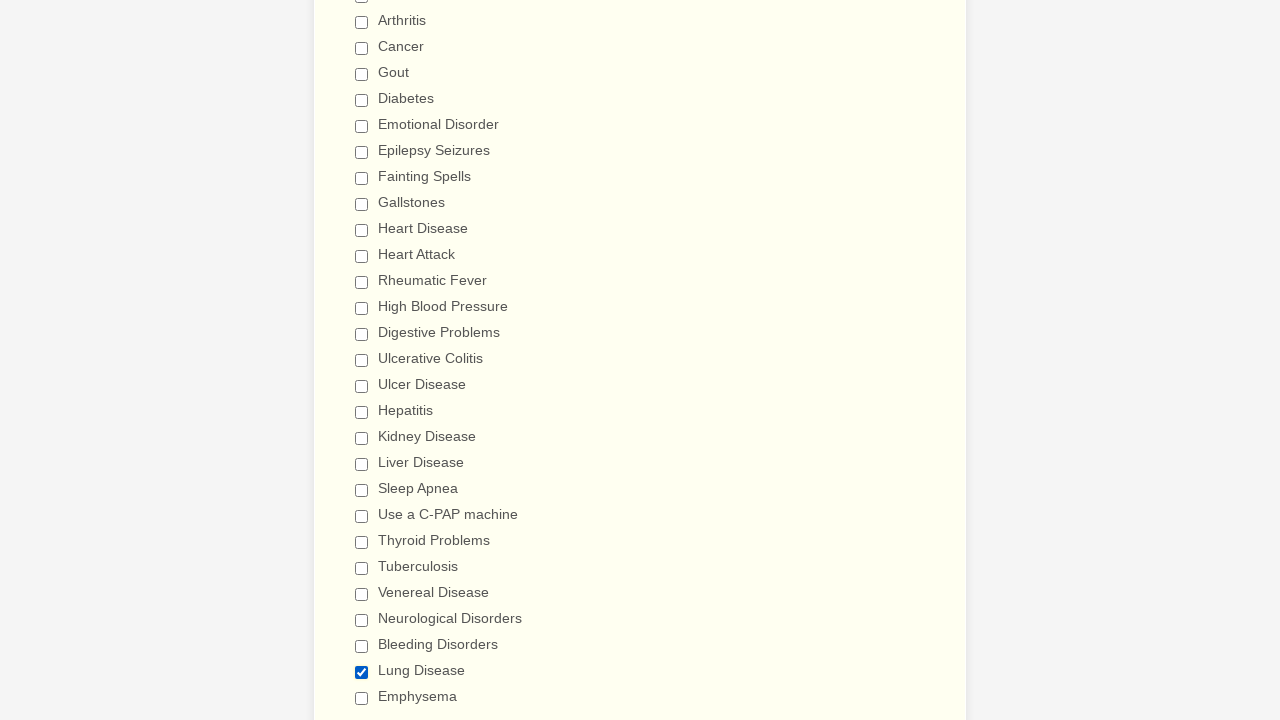

Verified Lung Disease checkbox is selected and all others are deselected
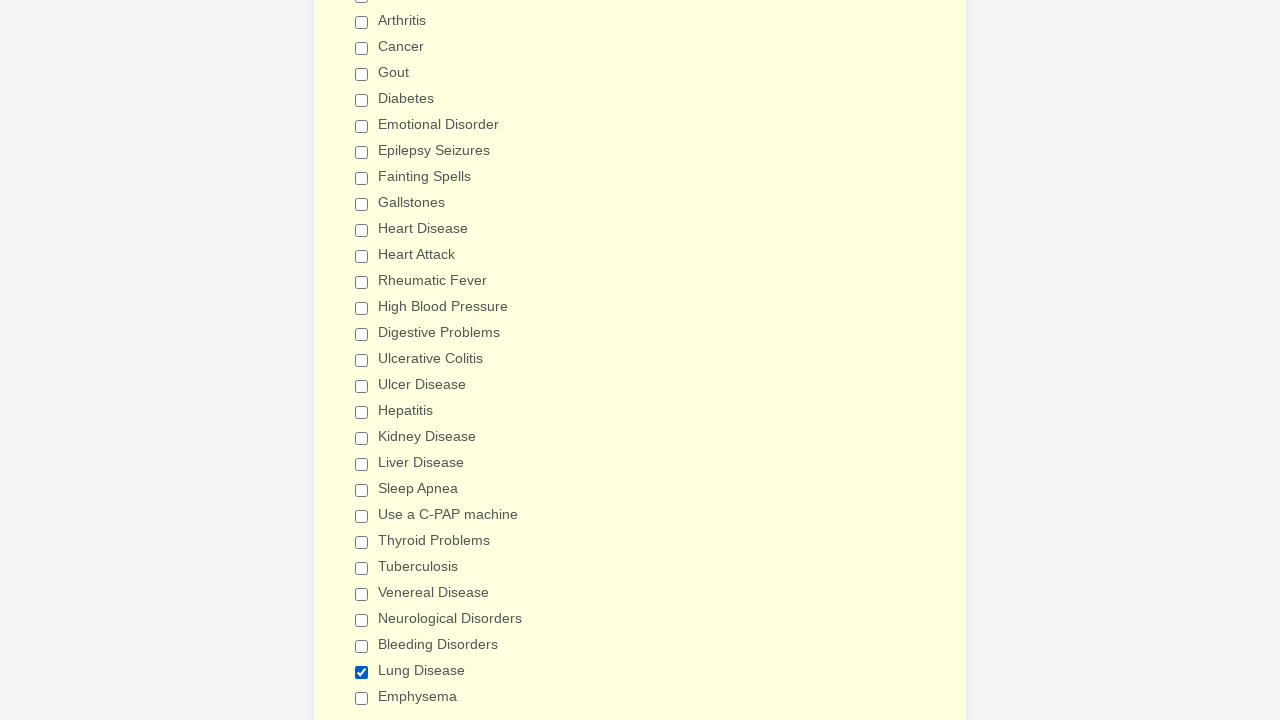

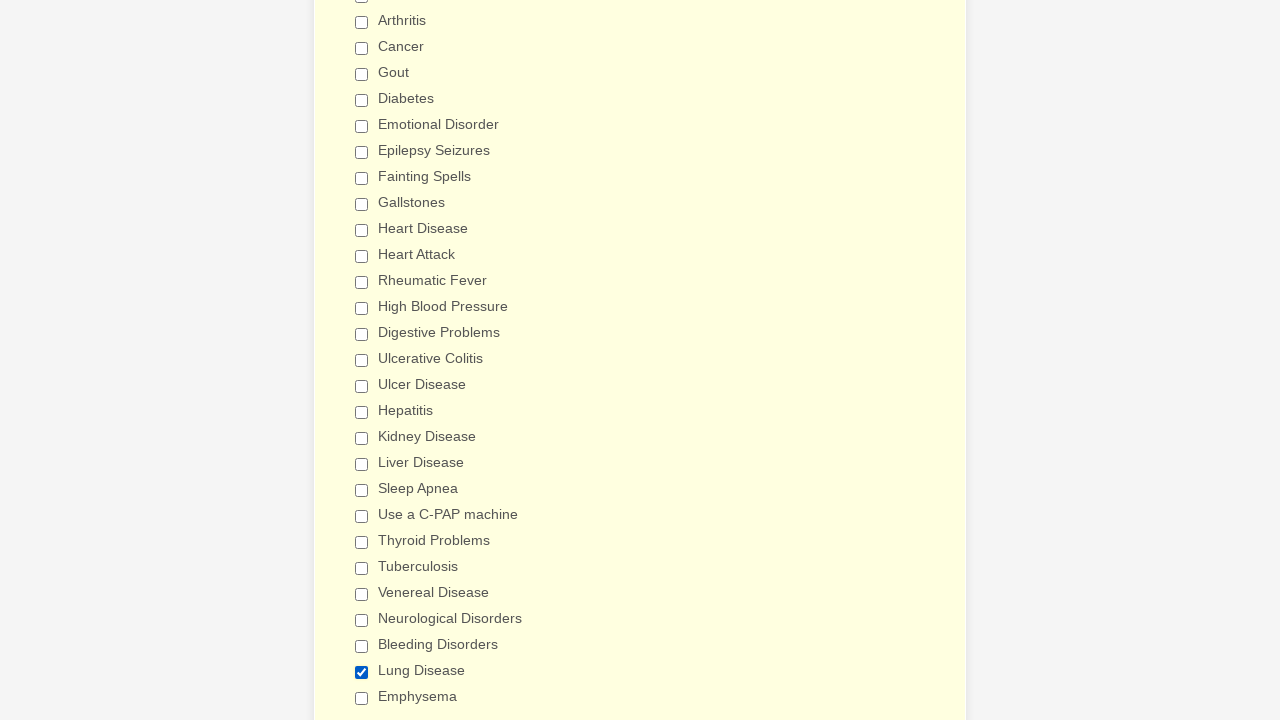